Tests navigation to the Packages section on NuGet.org by clicking the Packages menu item in the navbar, then verifies that package listings have titles and descriptions.

Starting URL: https://nuget.org

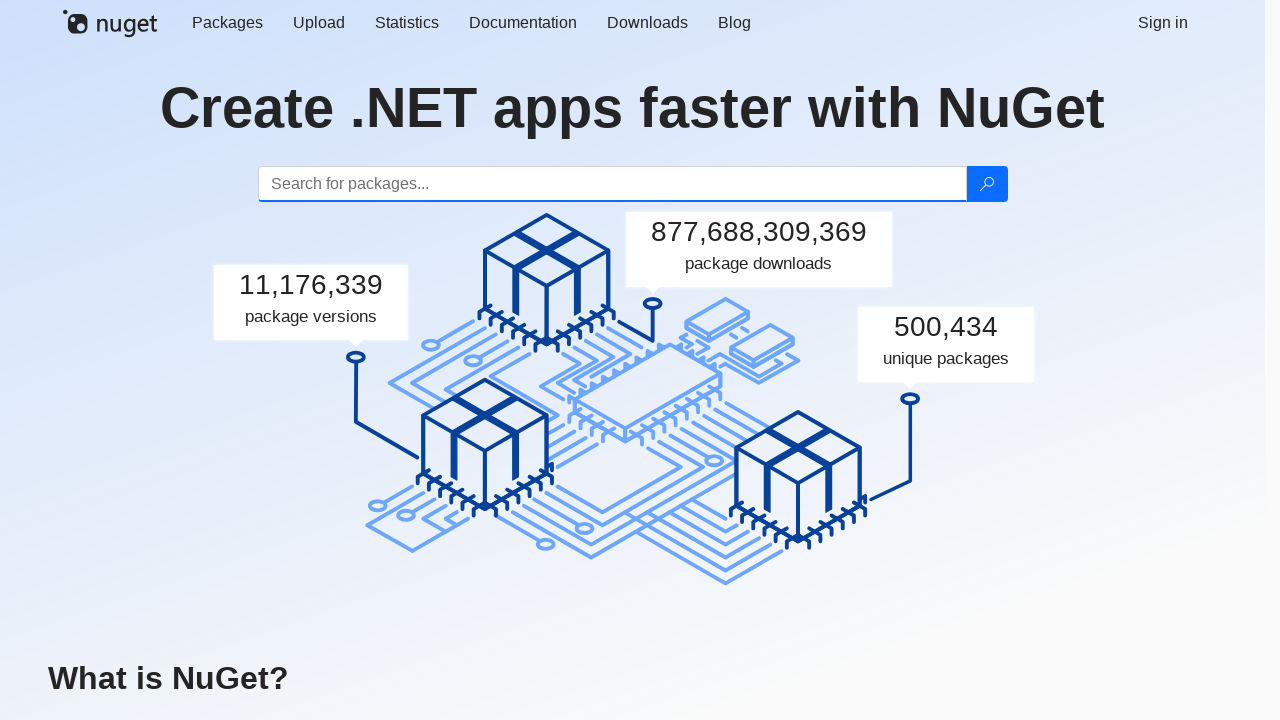

Navigated to https://nuget.org
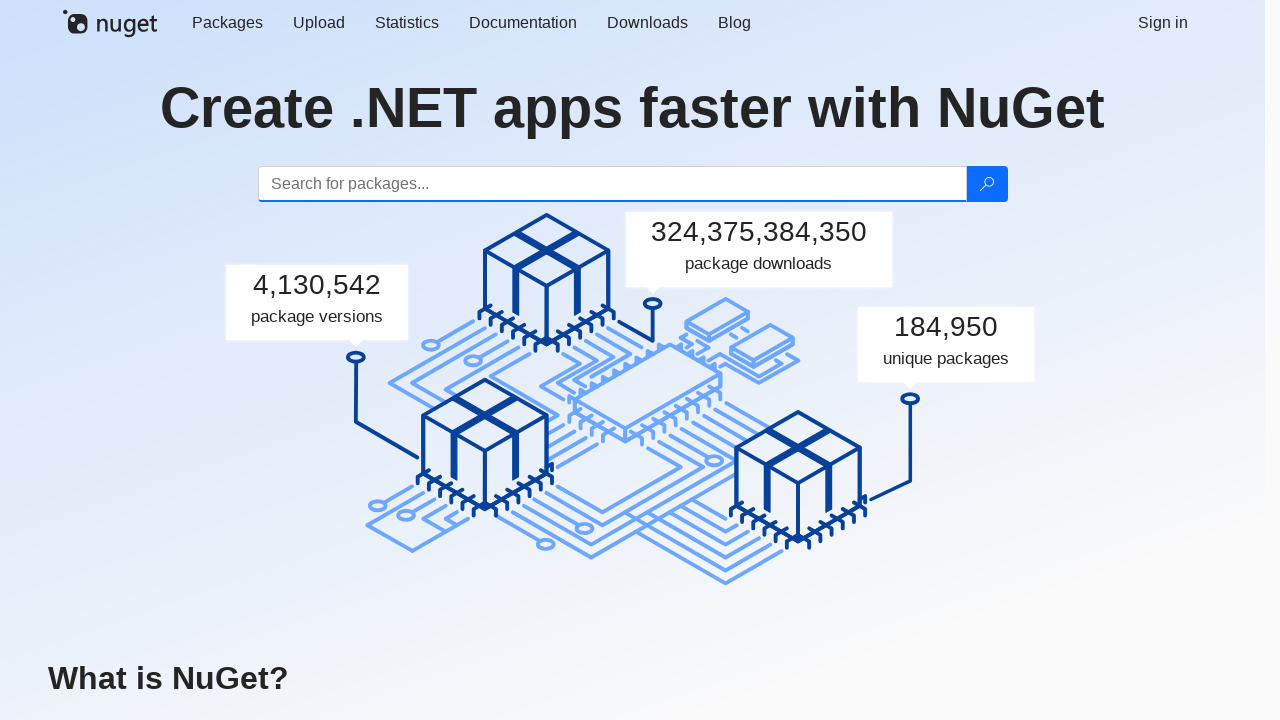

Located Packages menu item in navbar
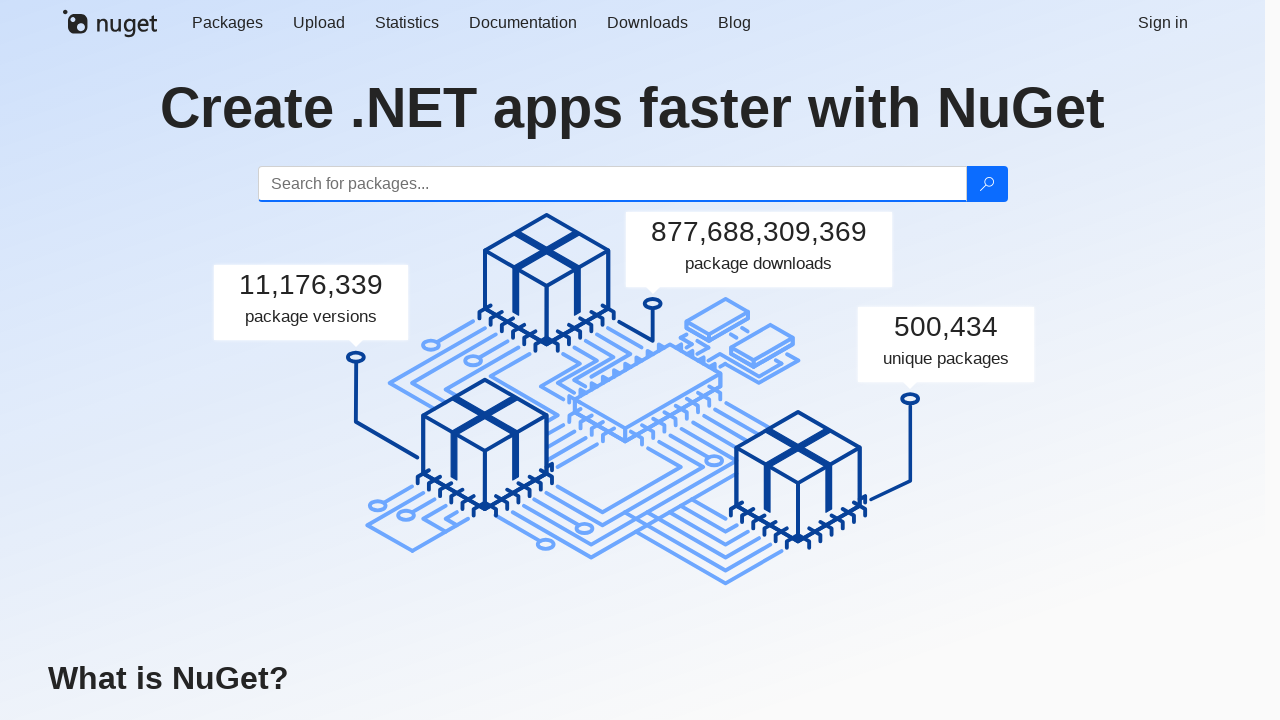

Clicked Packages menu item in navbar at (227, 23) on #navbar ul >> nth=0 >> li >> internal:has-text="Packages"i
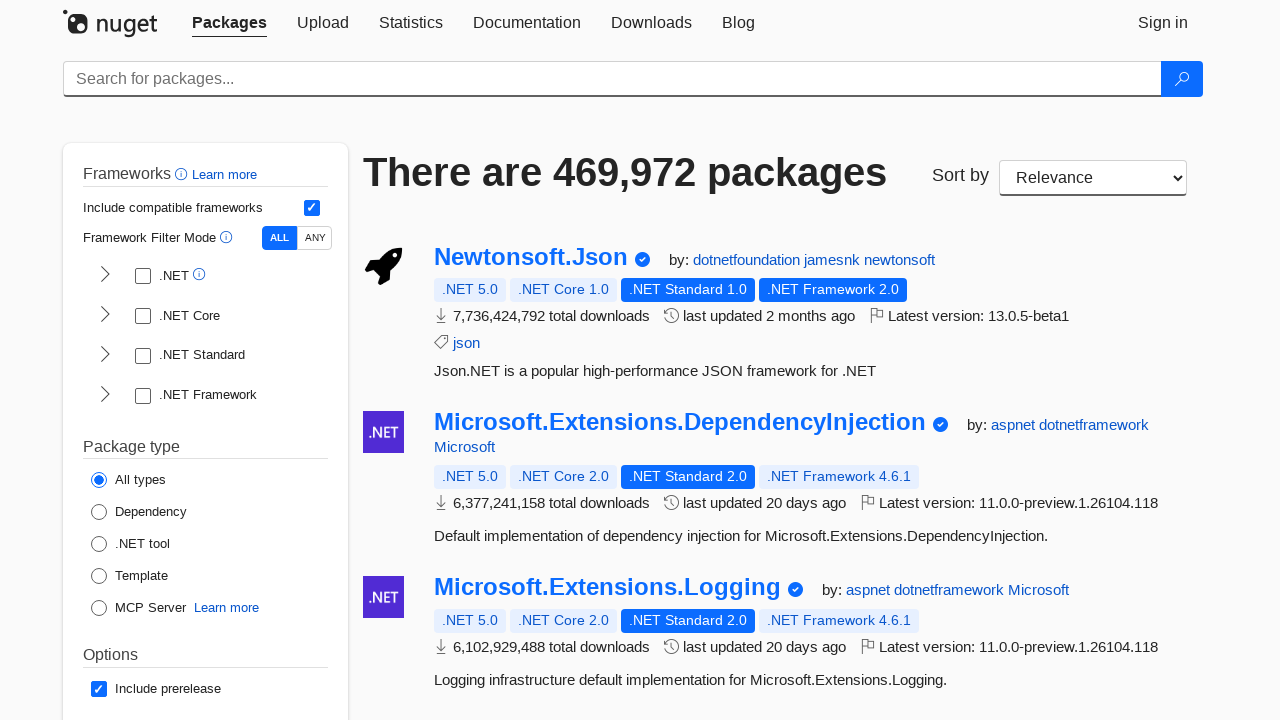

Package listings loaded on page
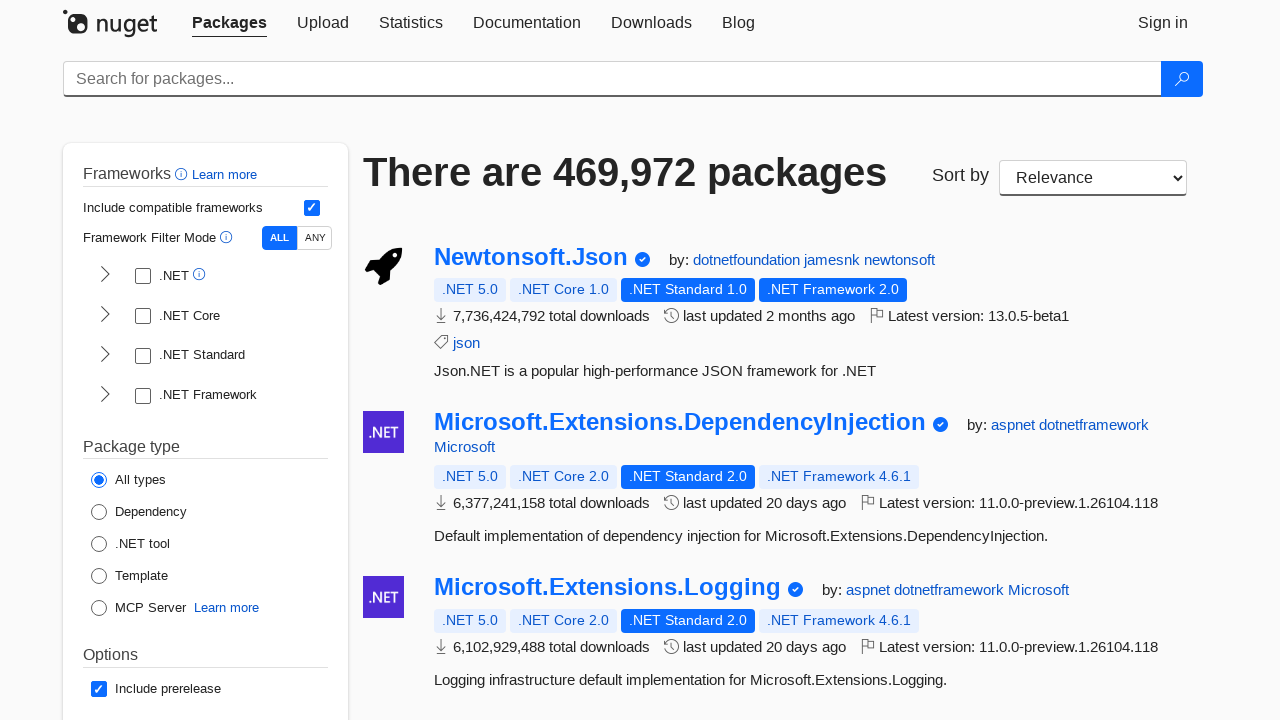

Retrieved 20 package elements
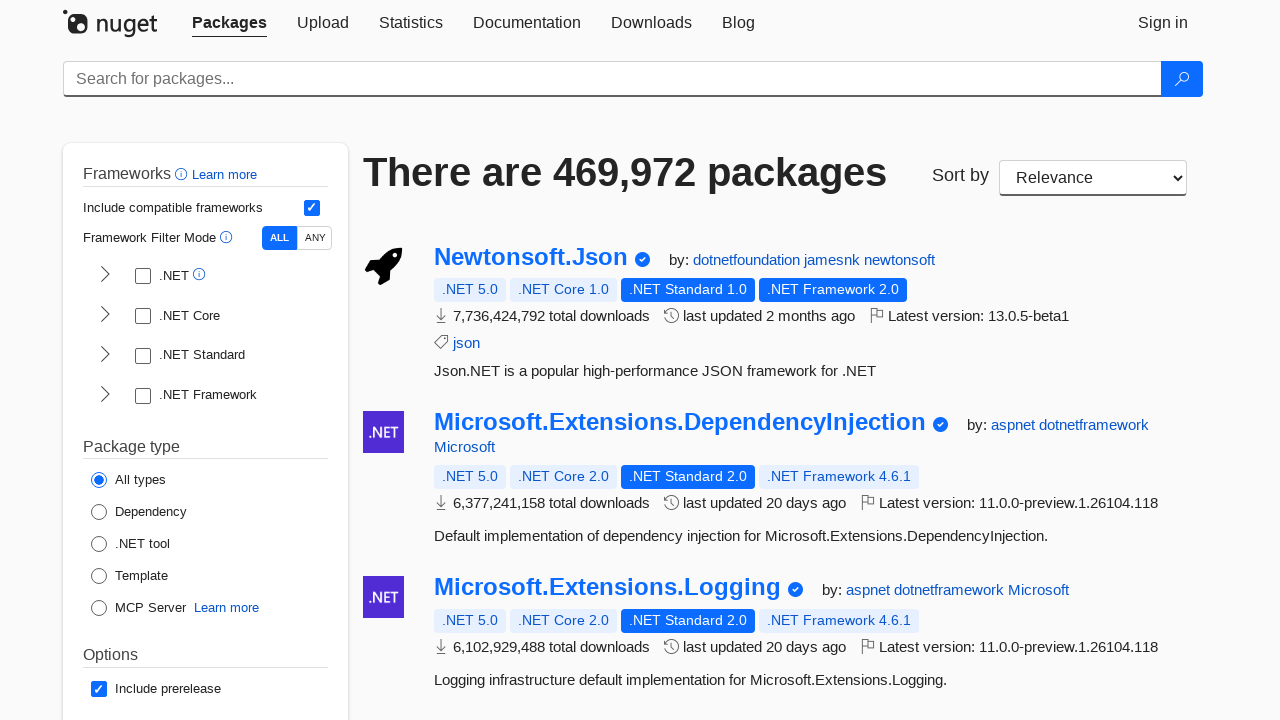

Package title element is visible
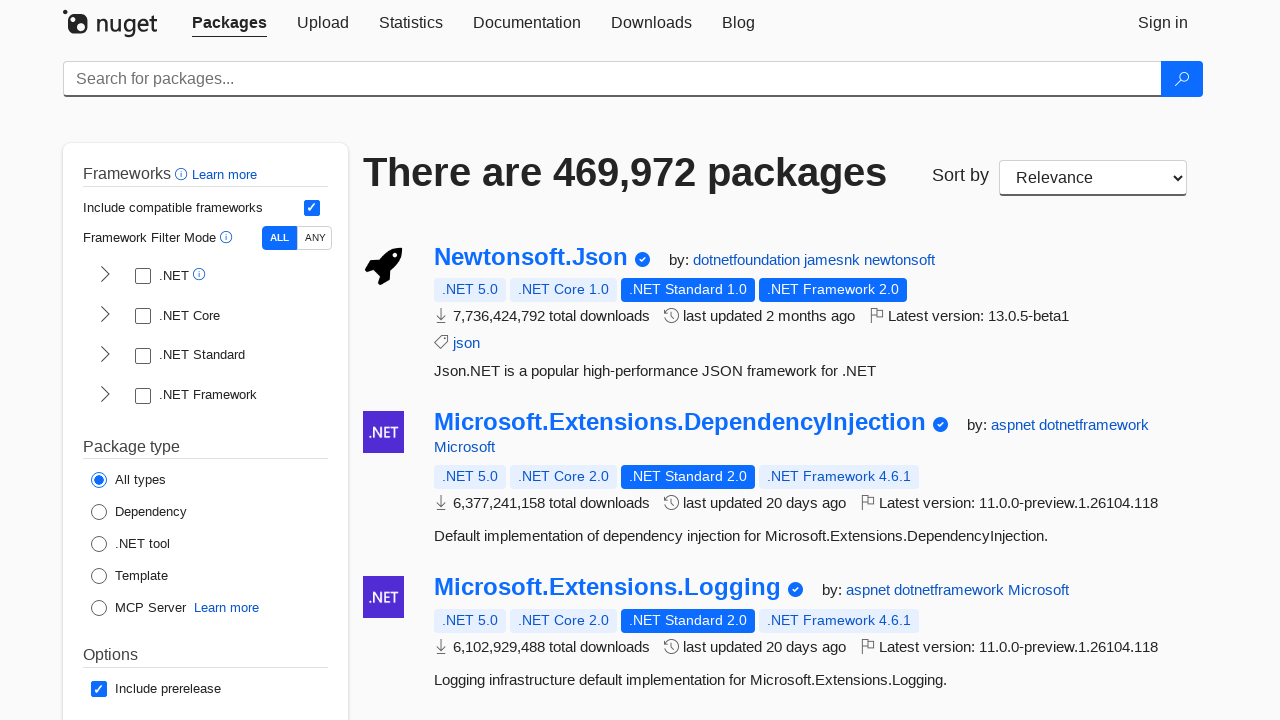

Package description element is visible
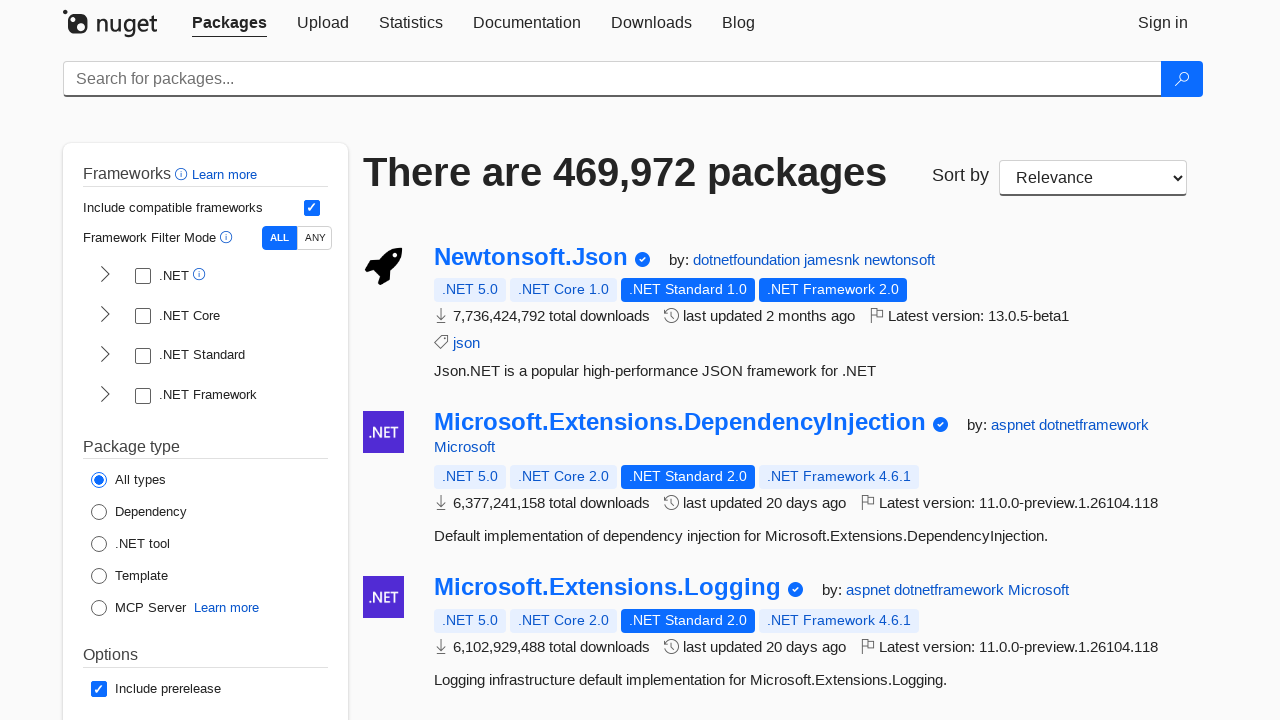

Package title element is visible
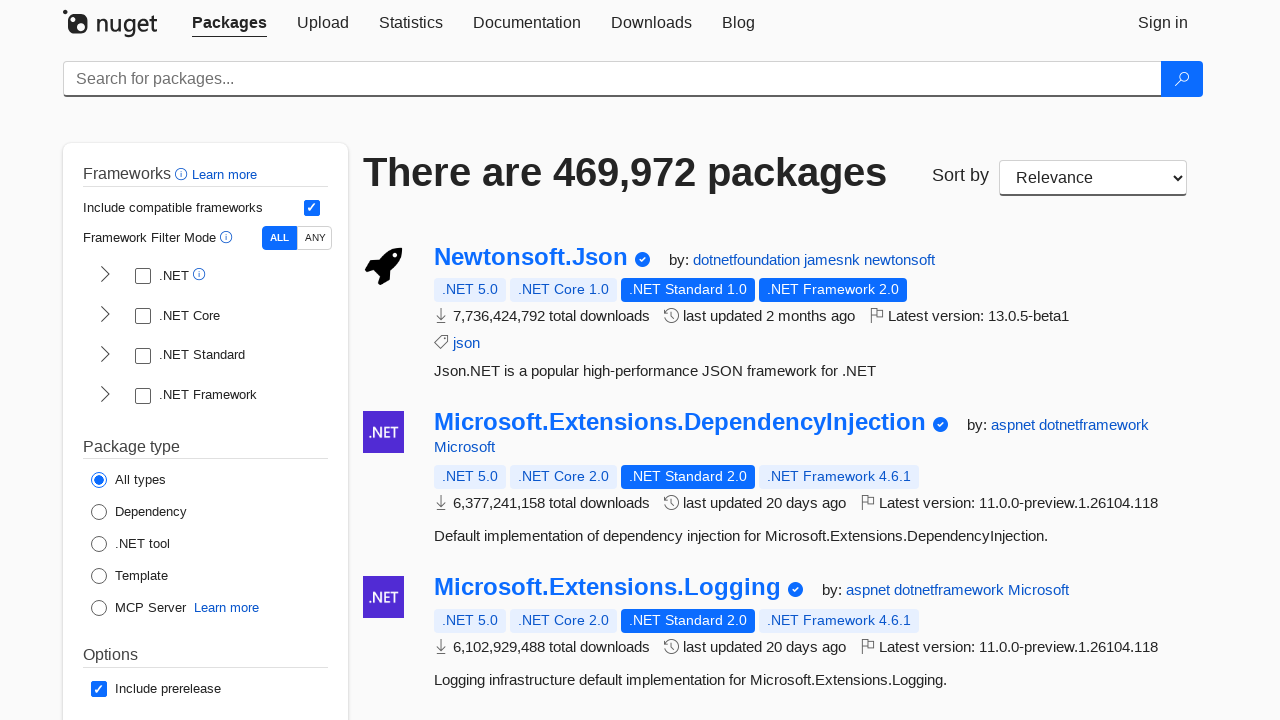

Package description element is visible
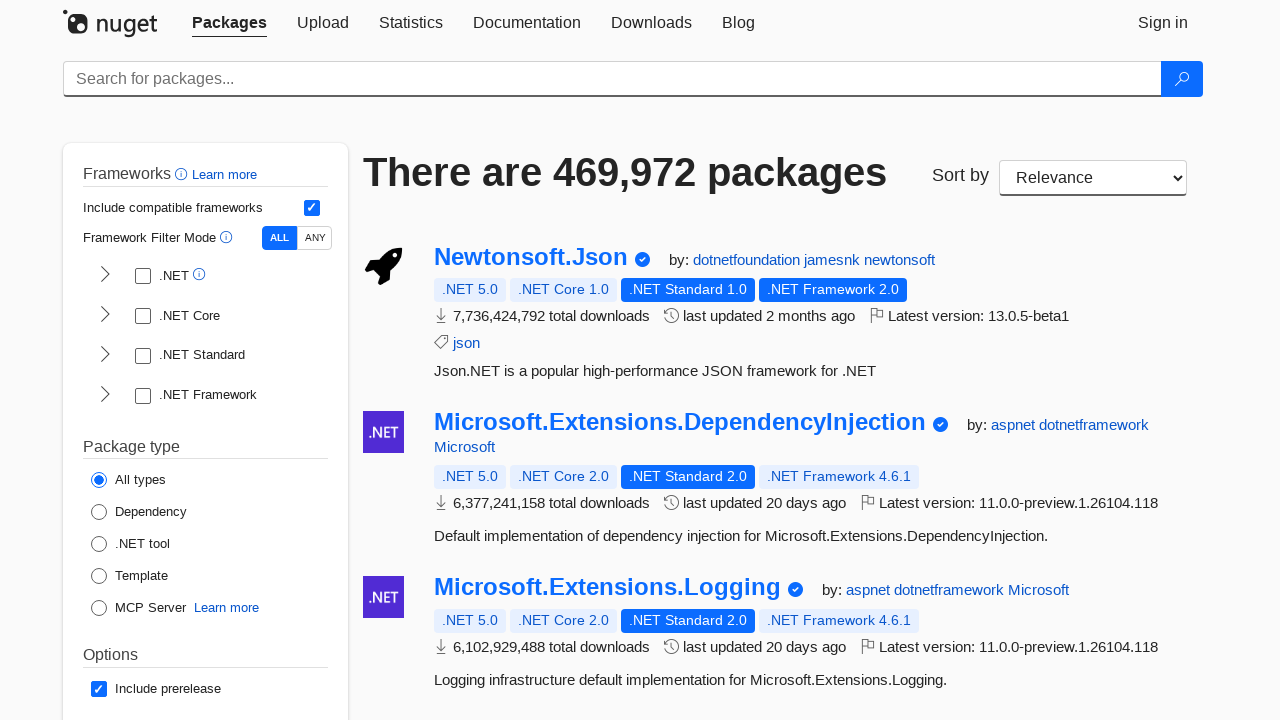

Package title element is visible
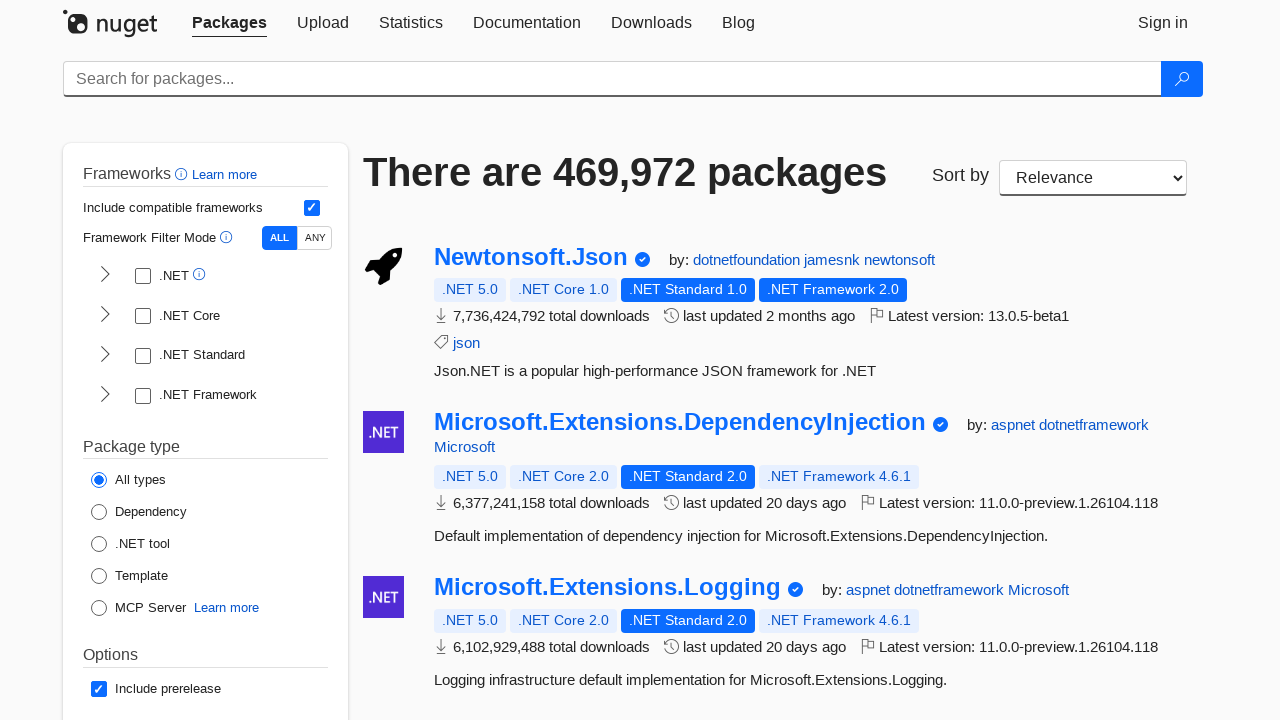

Package description element is visible
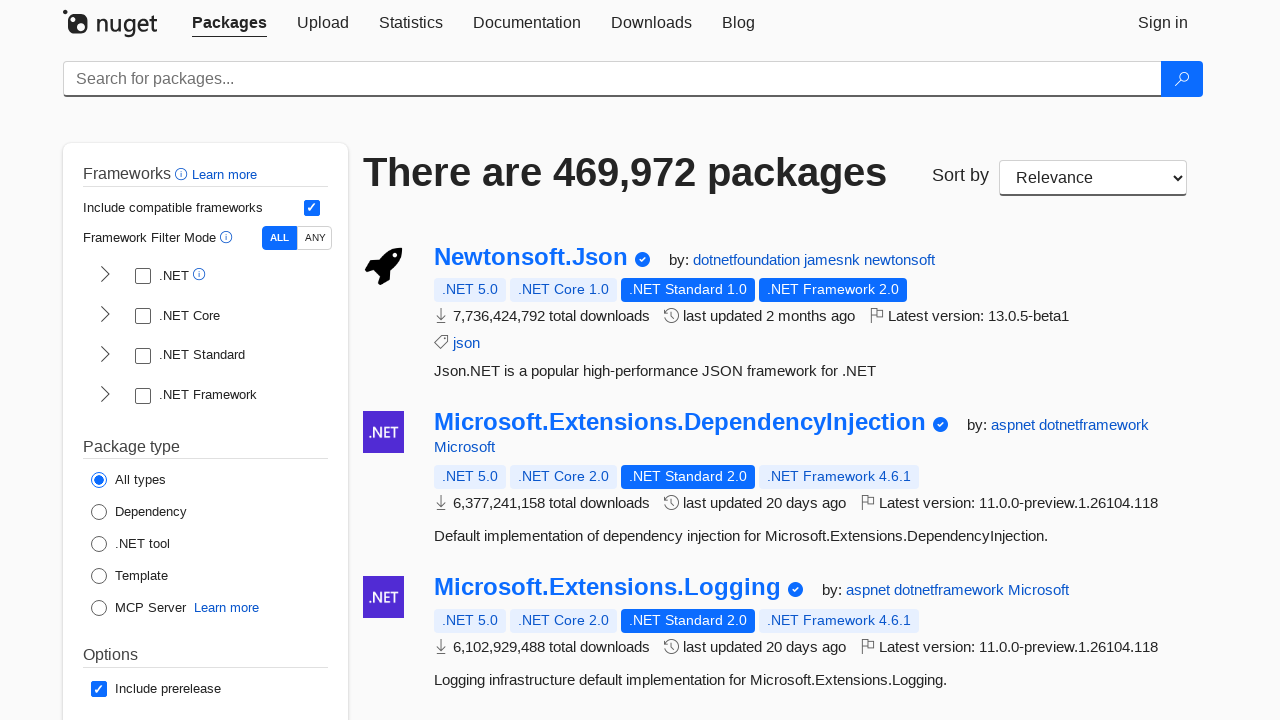

Package title element is visible
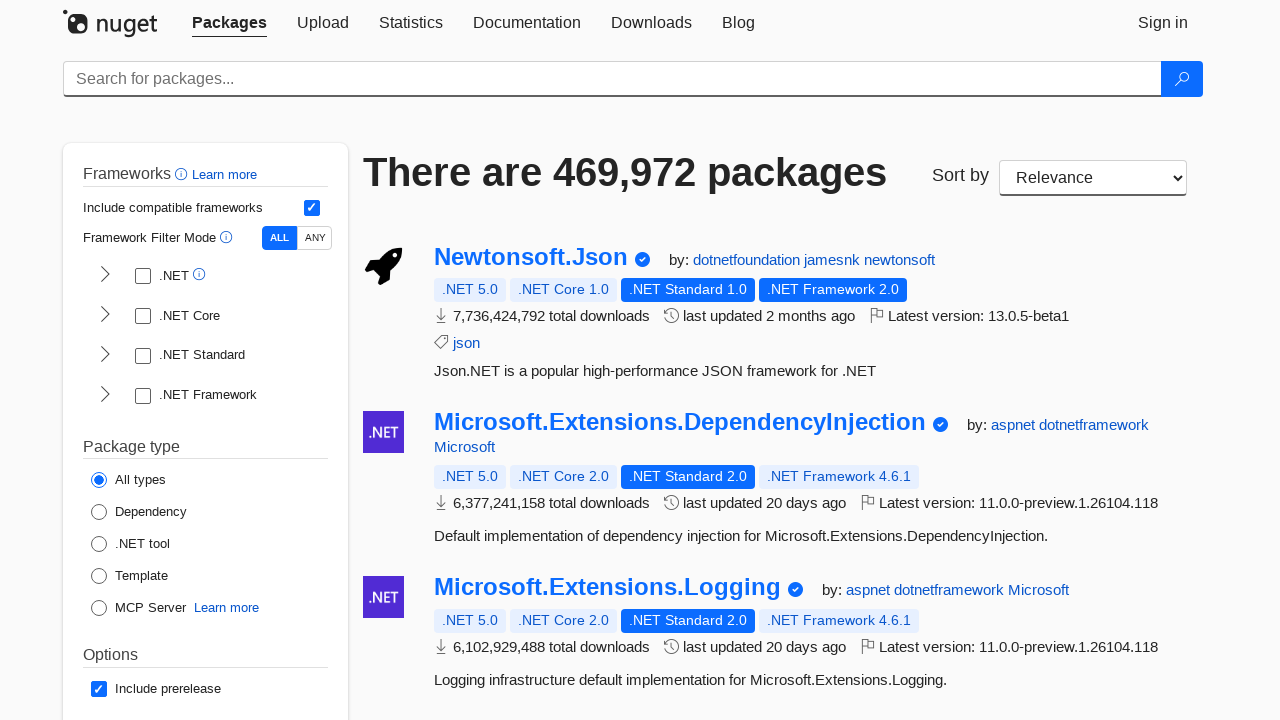

Package description element is visible
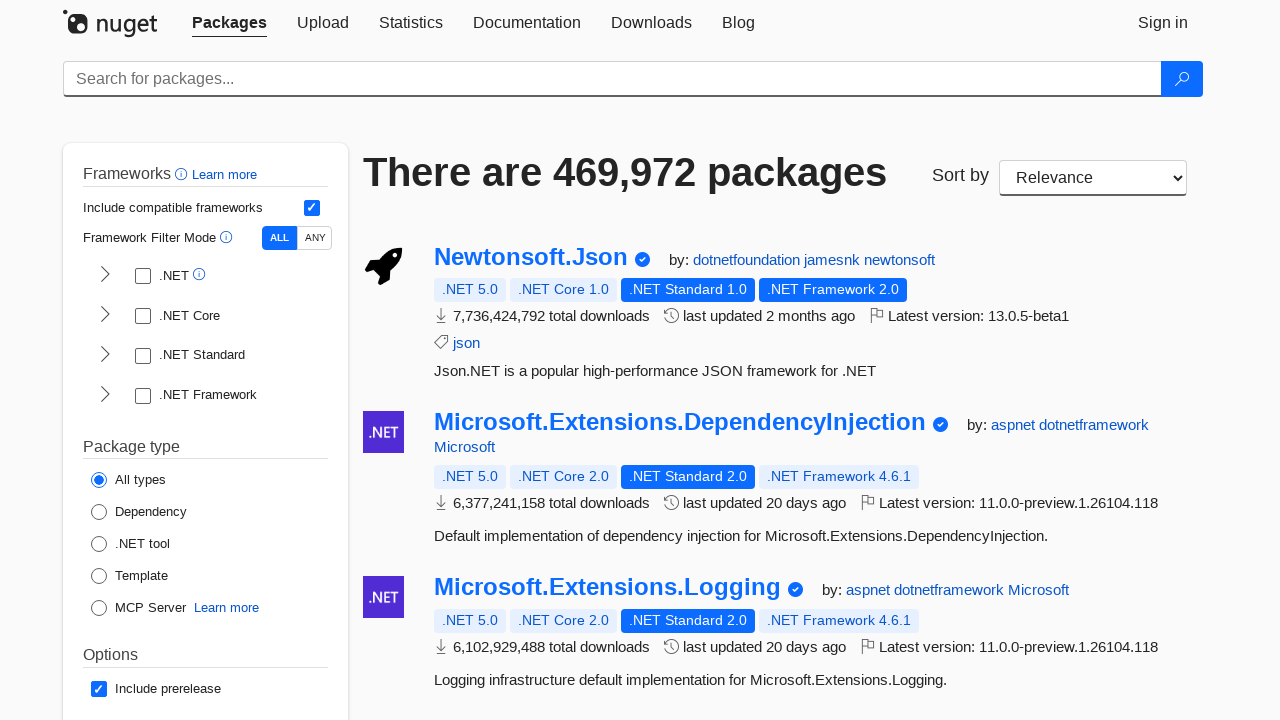

Package title element is visible
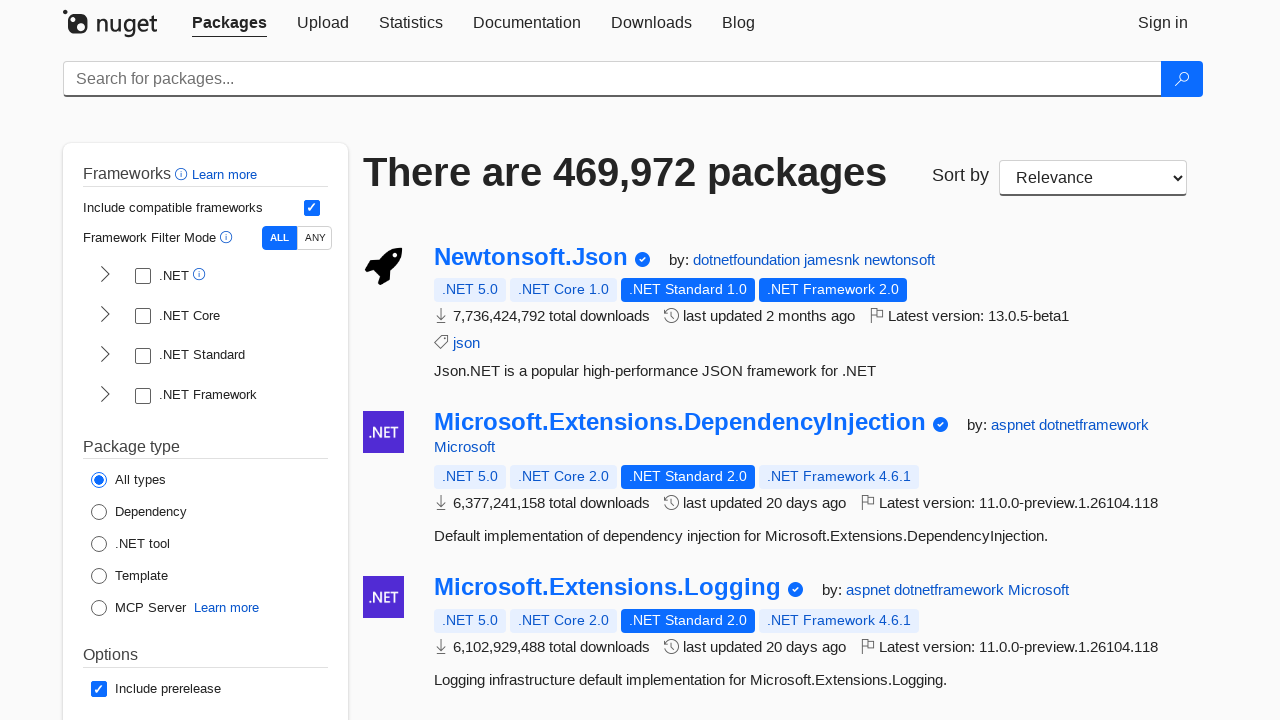

Package description element is visible
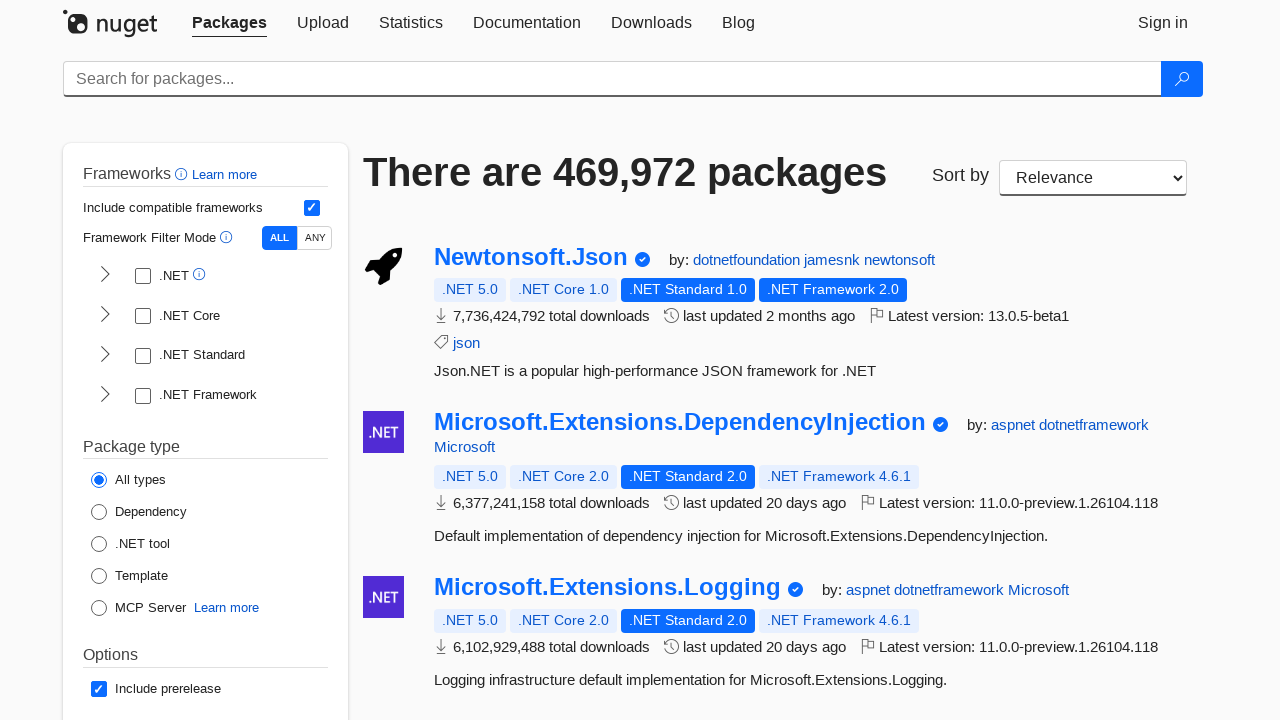

Package title element is visible
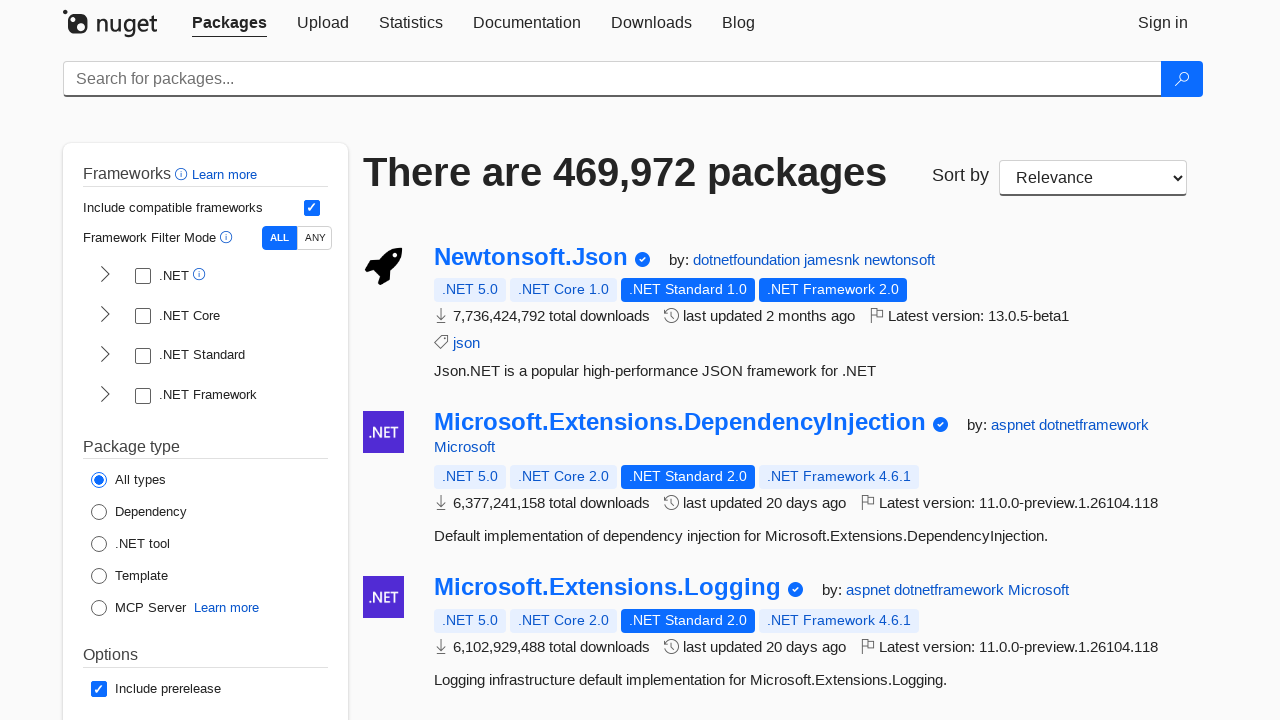

Package description element is visible
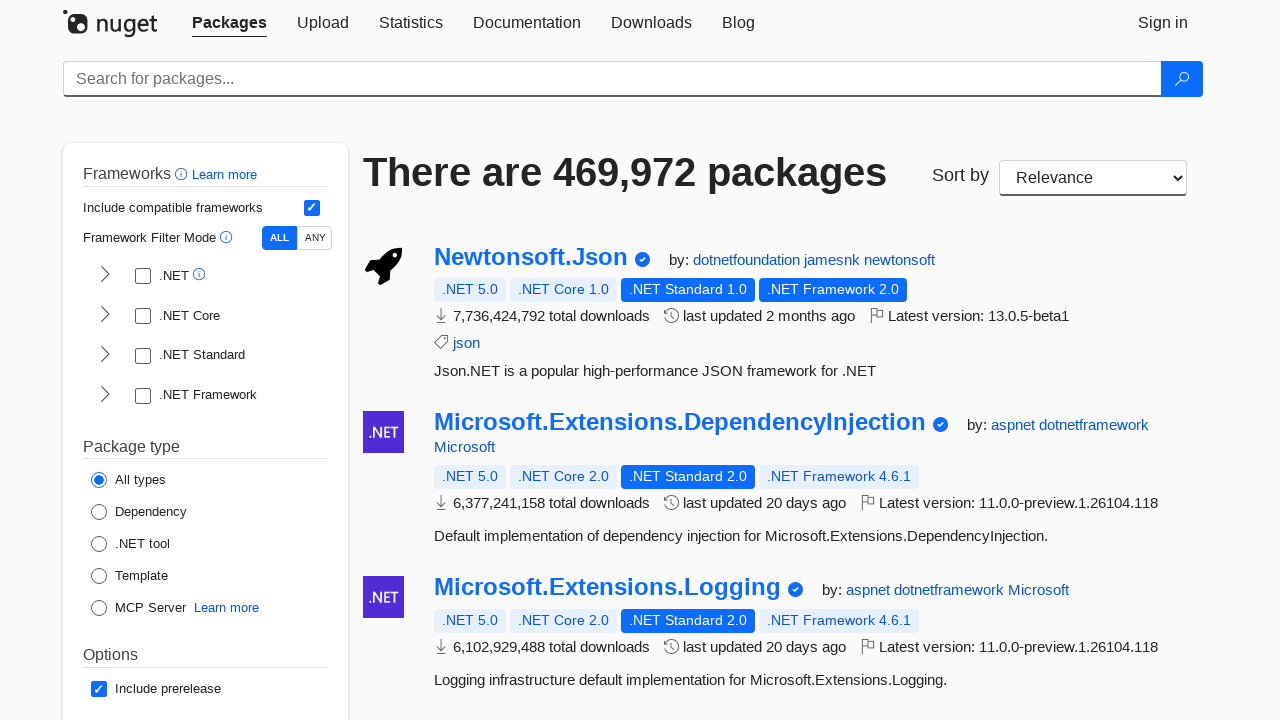

Package title element is visible
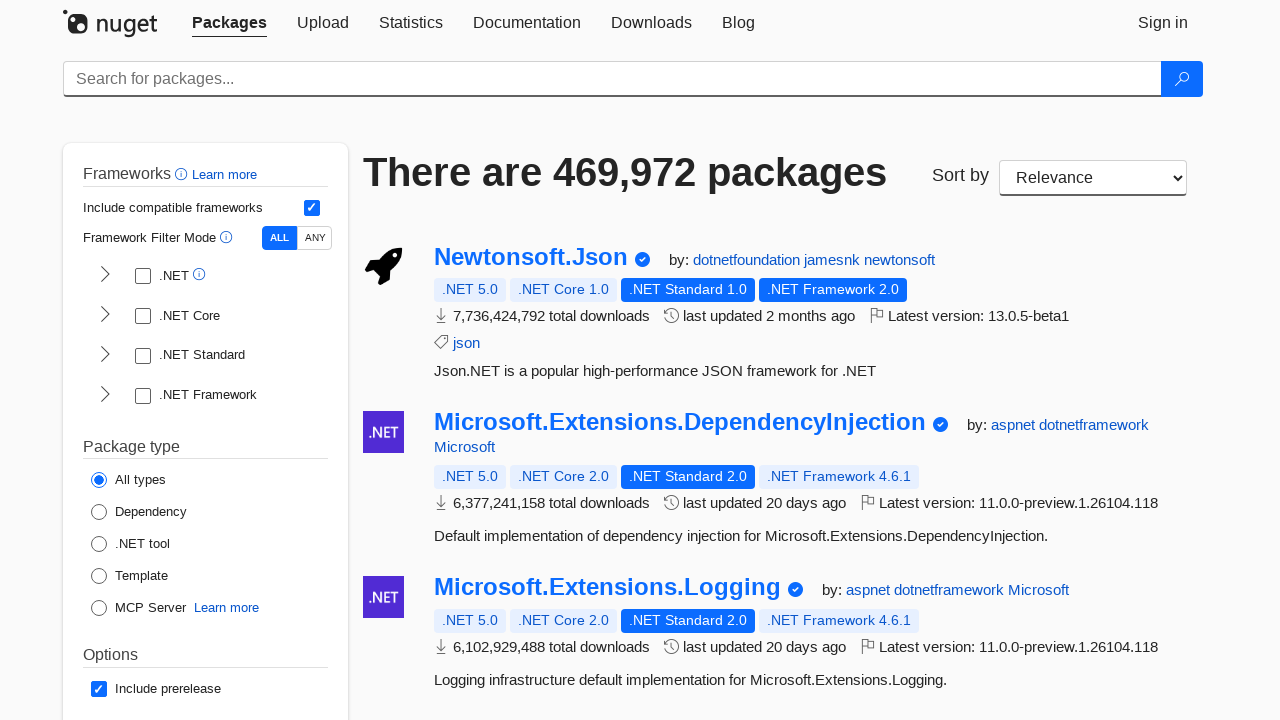

Package description element is visible
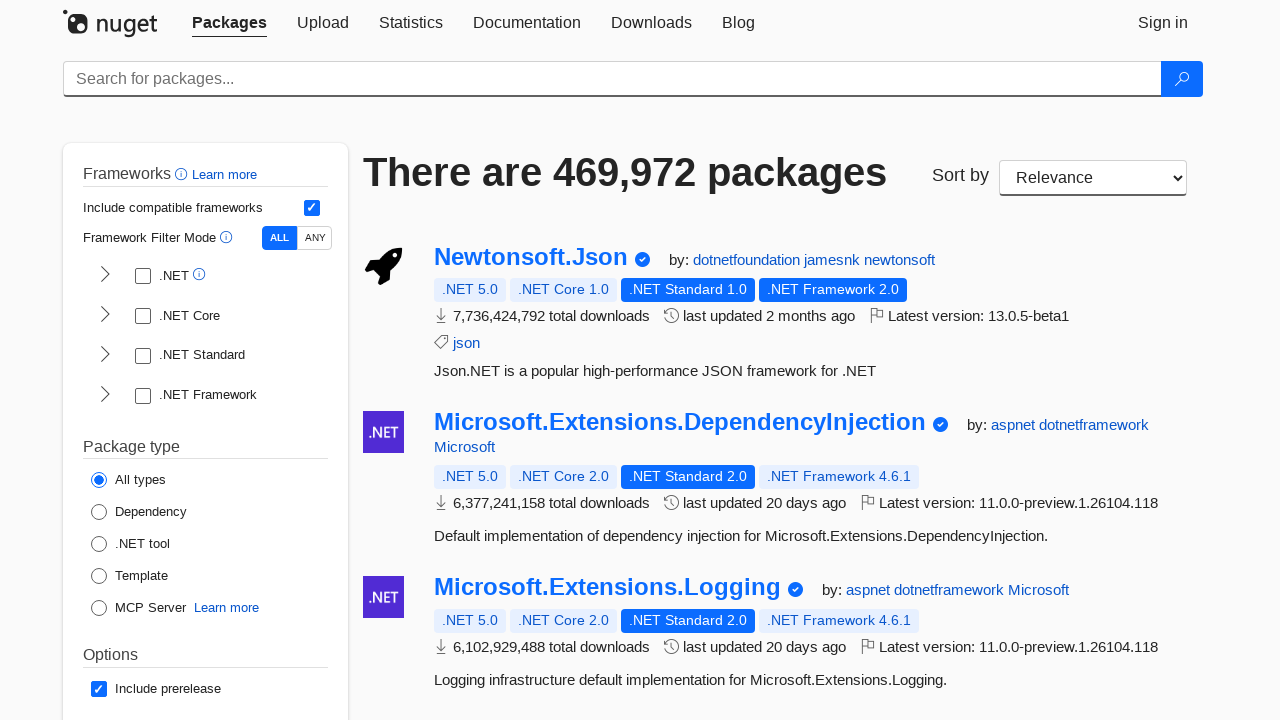

Package title element is visible
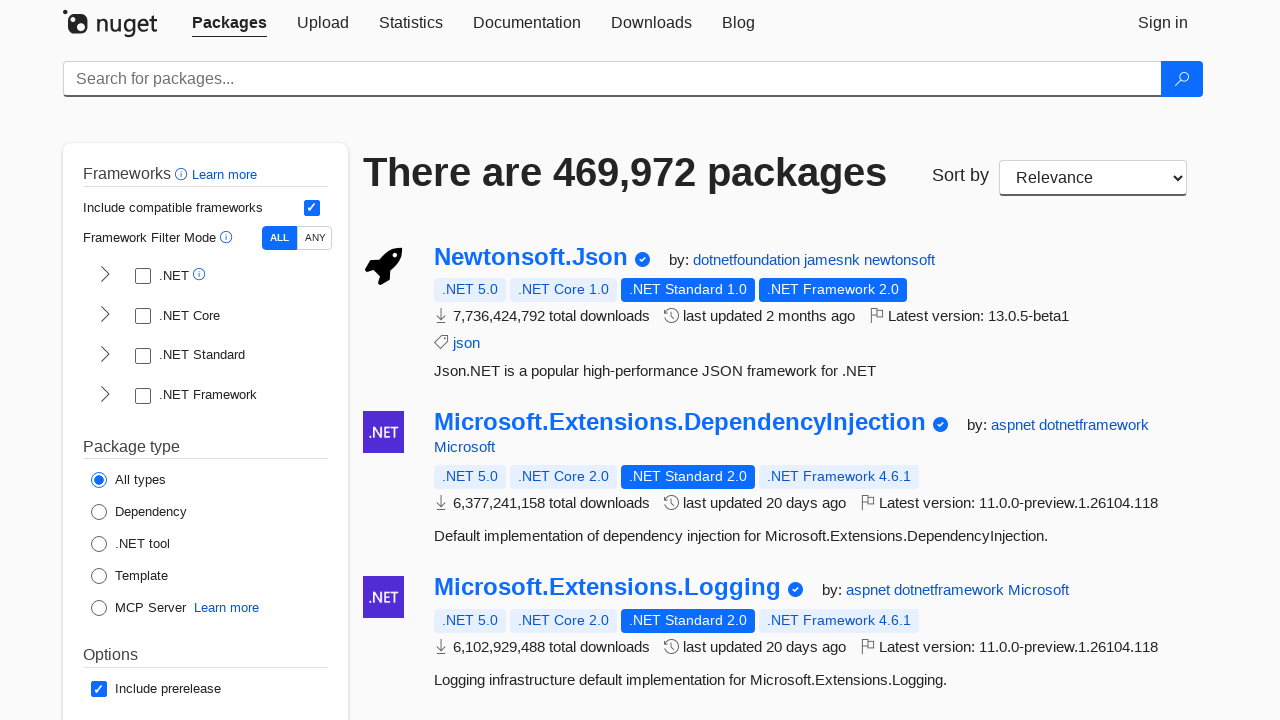

Package description element is visible
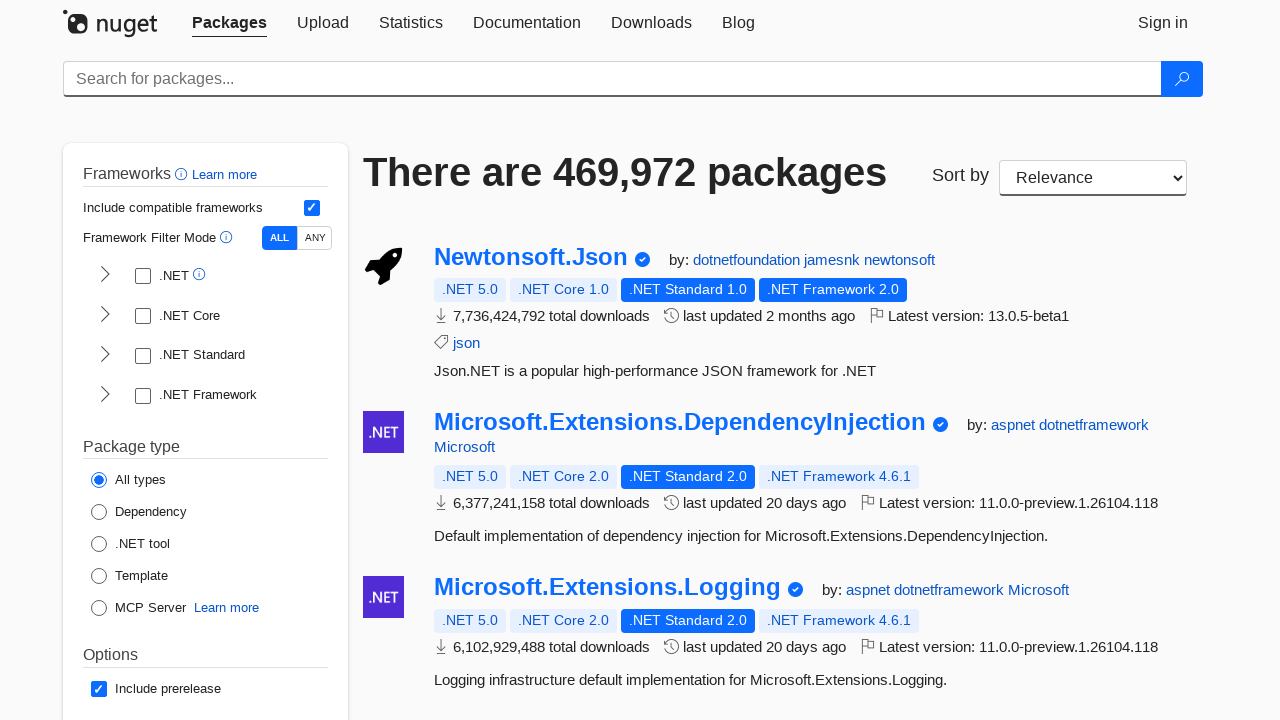

Package title element is visible
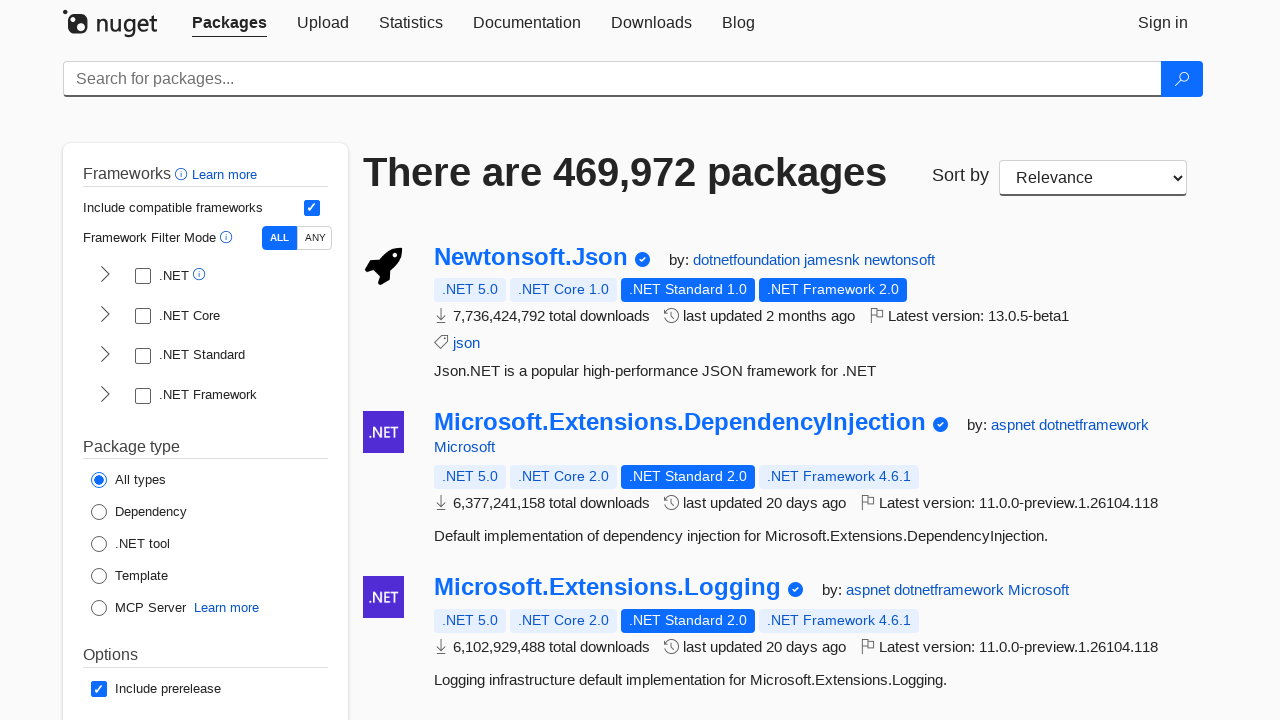

Package description element is visible
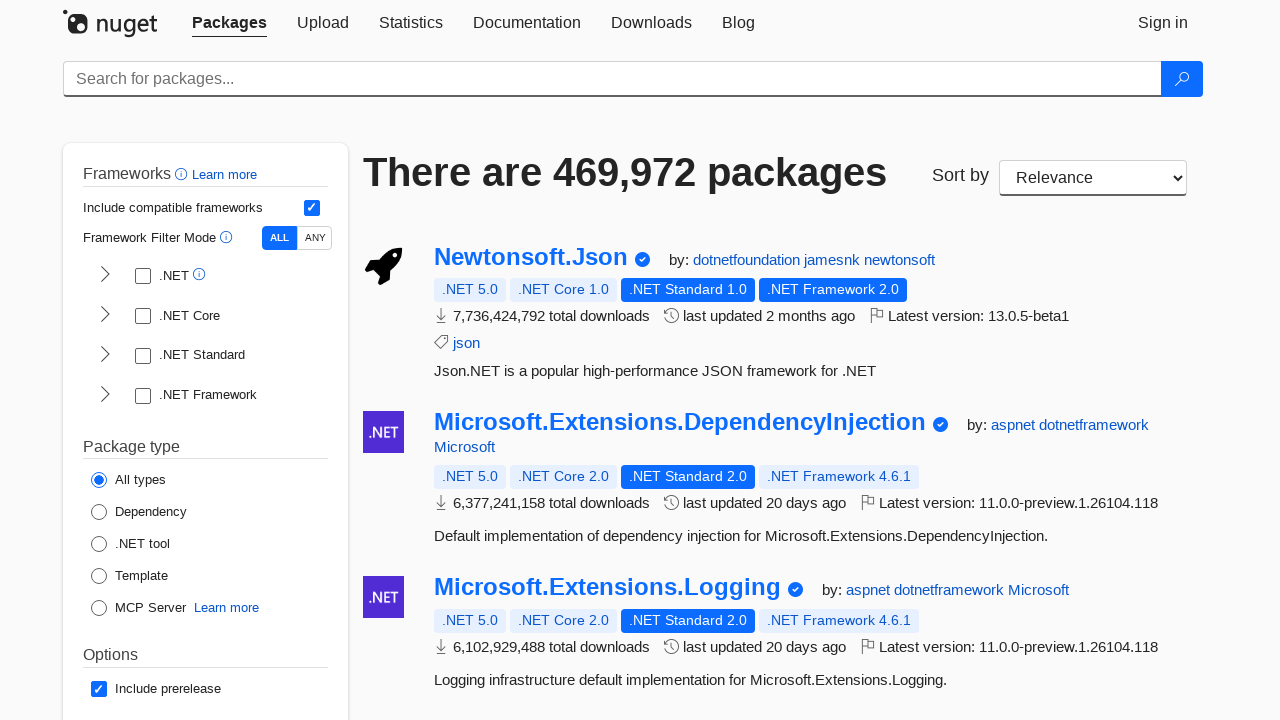

Package title element is visible
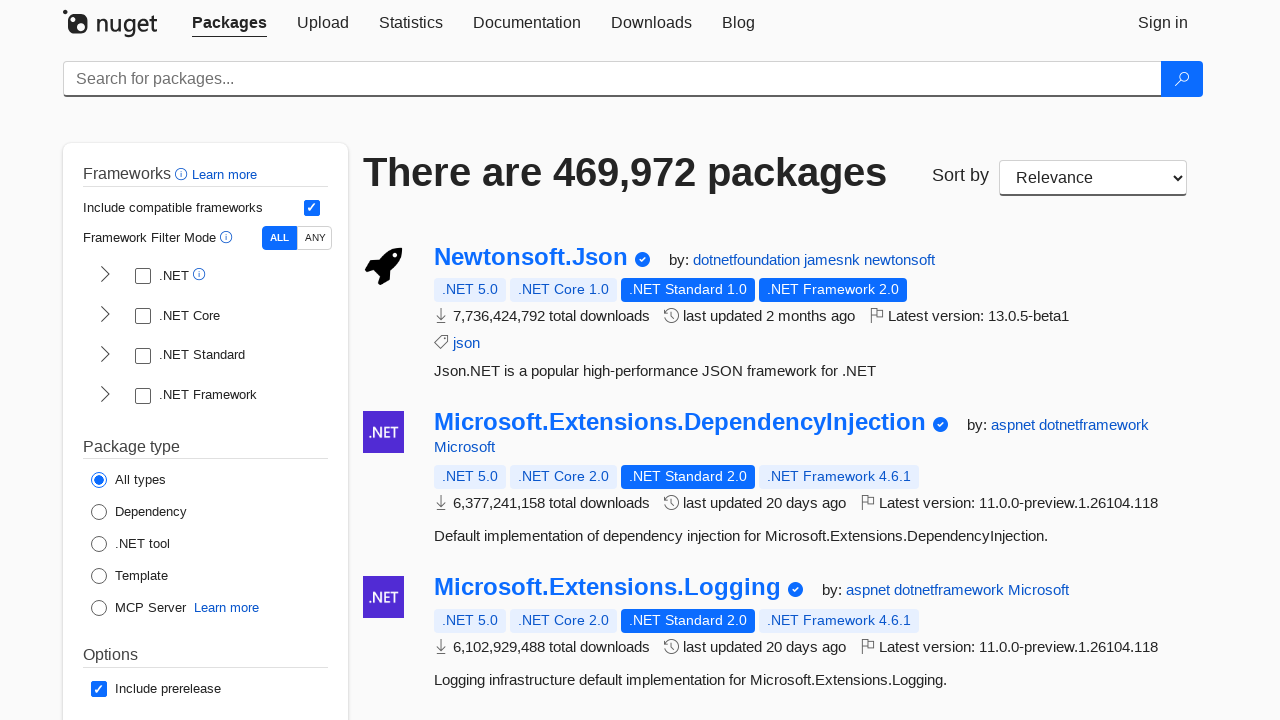

Package description element is visible
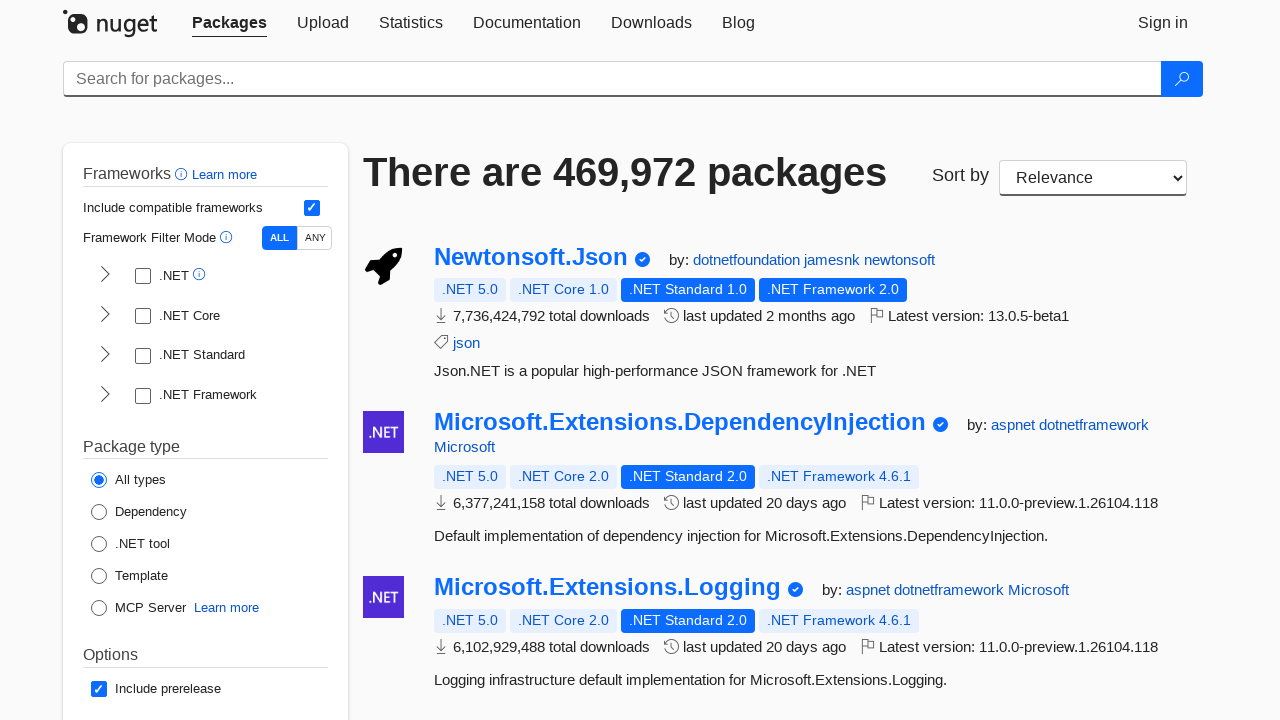

Package title element is visible
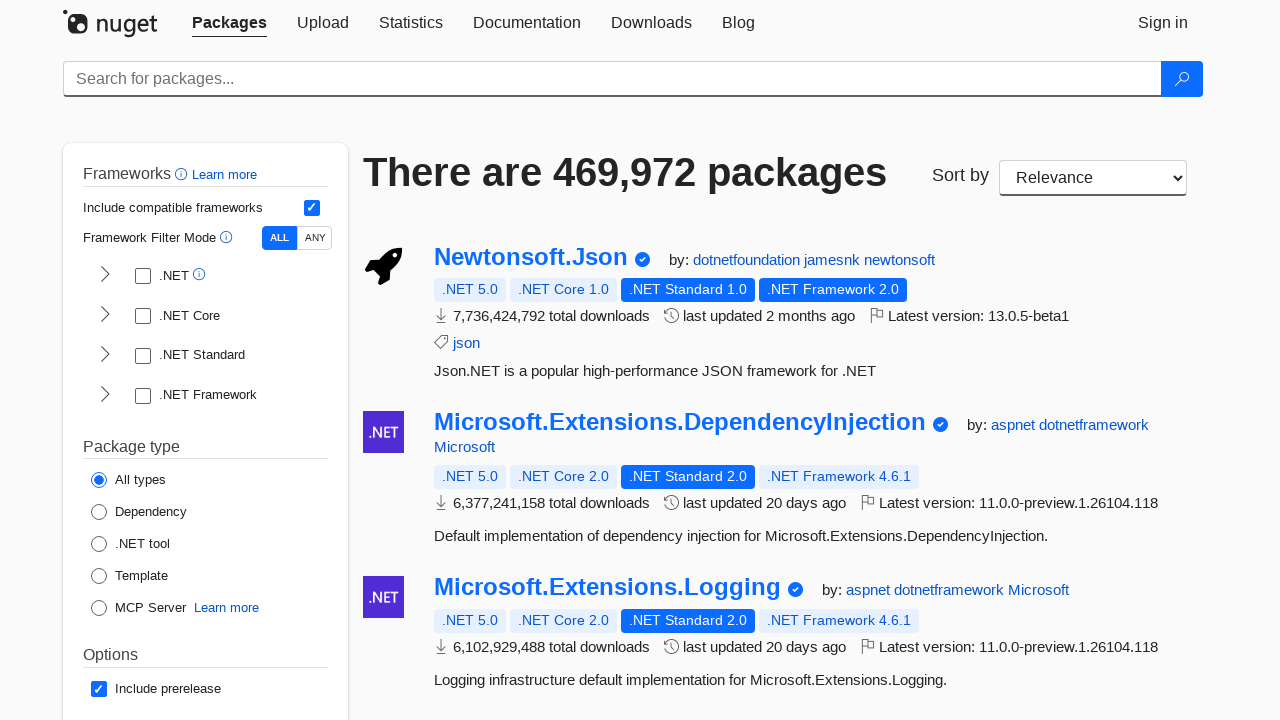

Package description element is visible
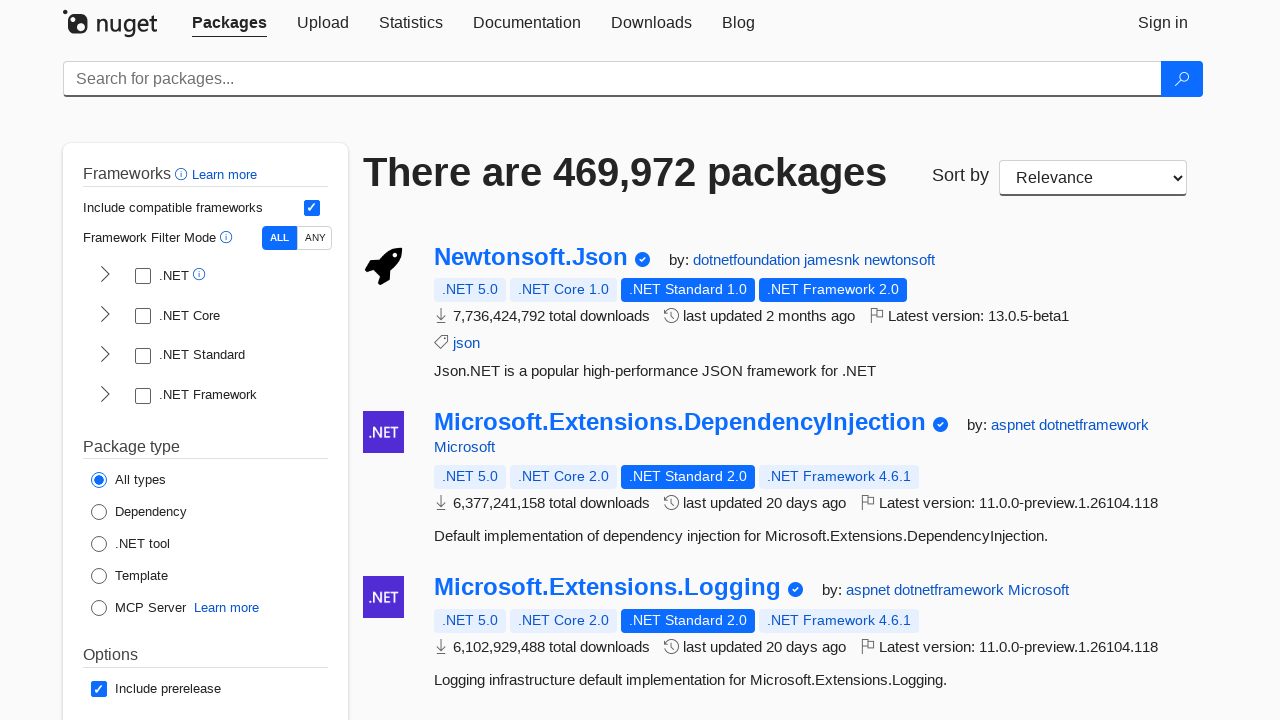

Package title element is visible
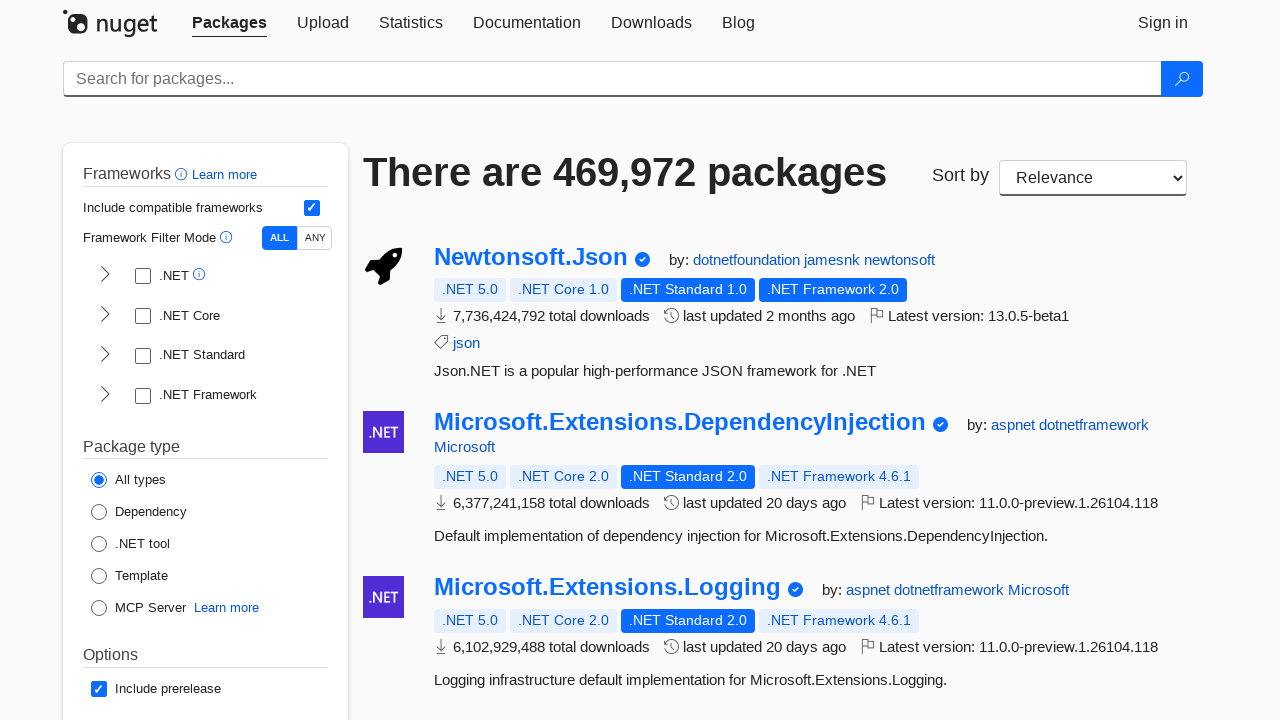

Package description element is visible
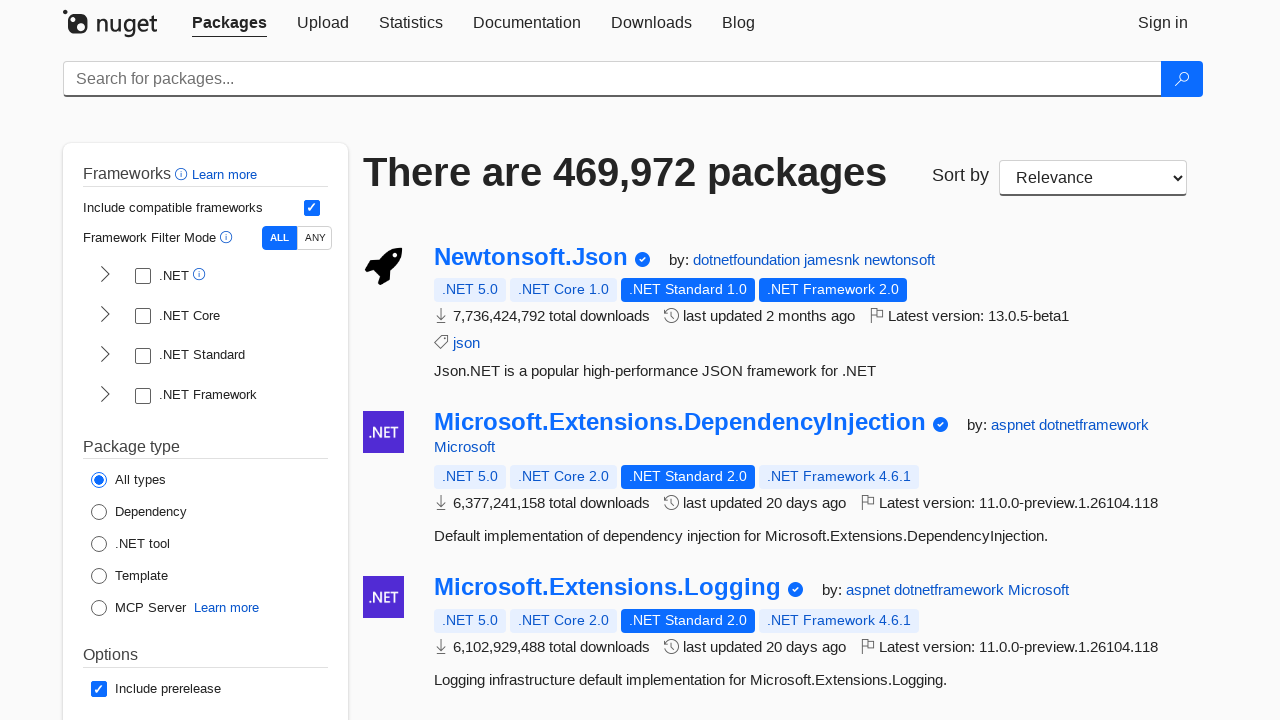

Package title element is visible
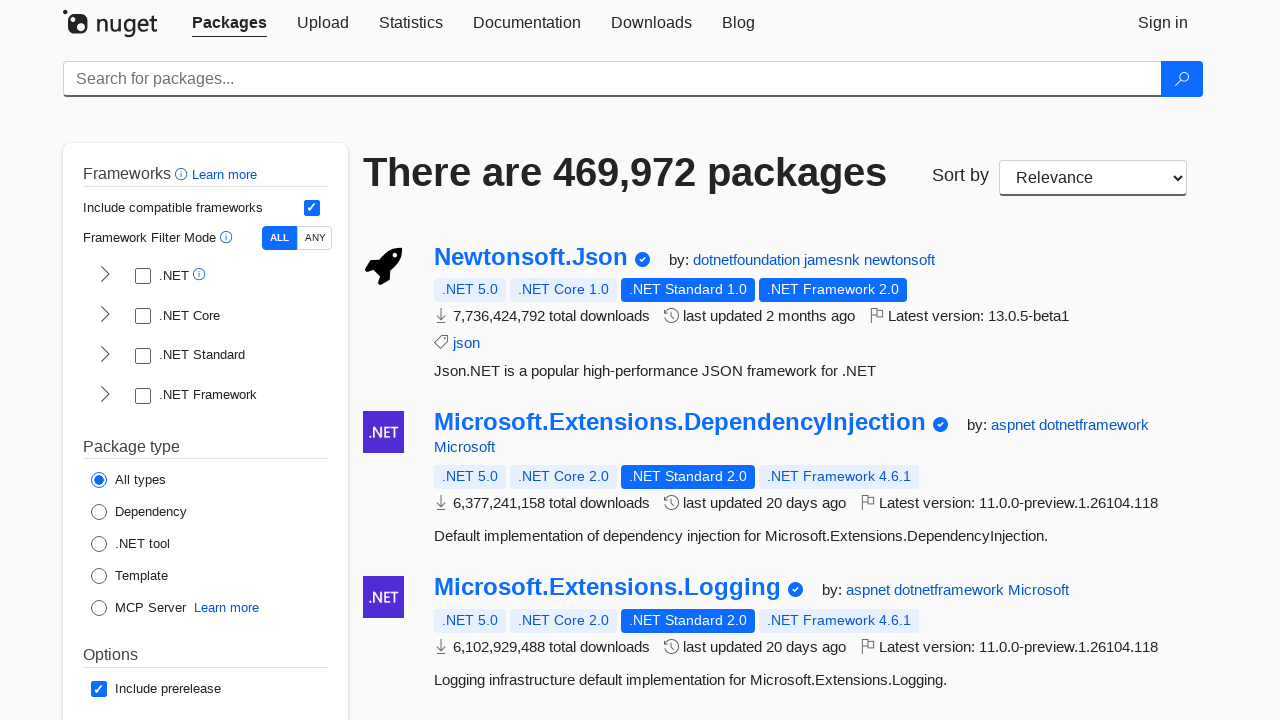

Package description element is visible
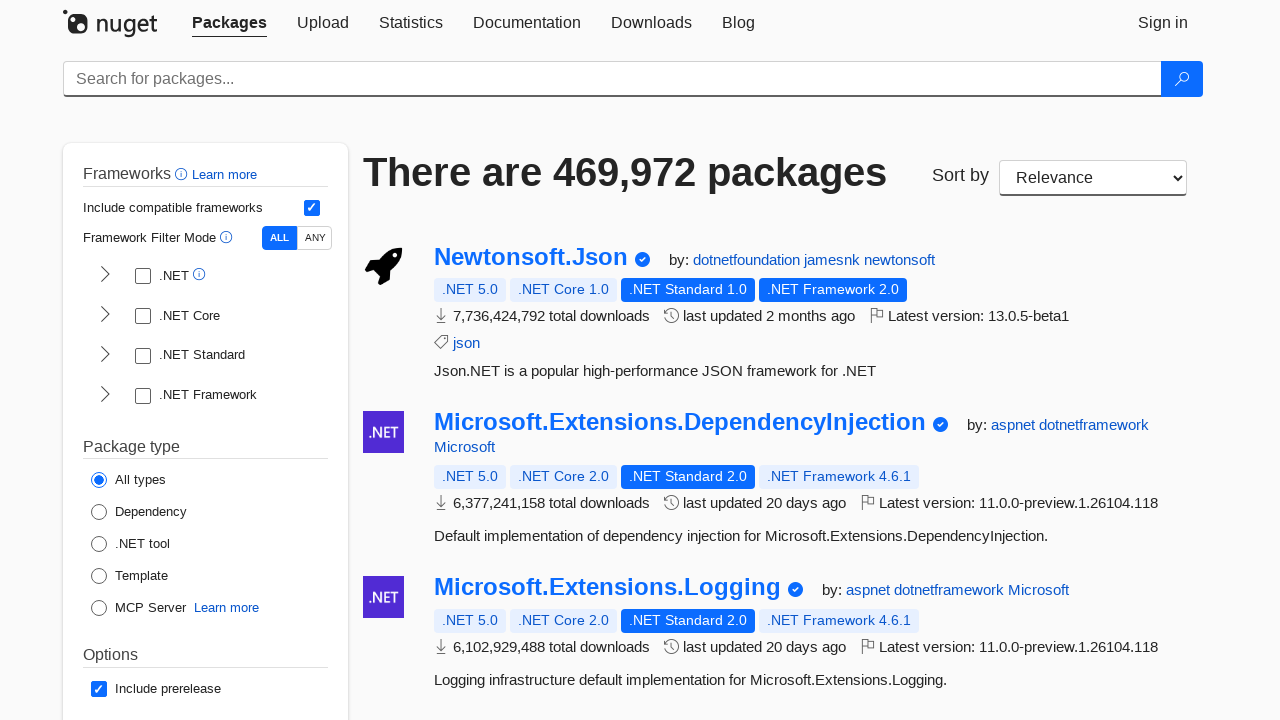

Package title element is visible
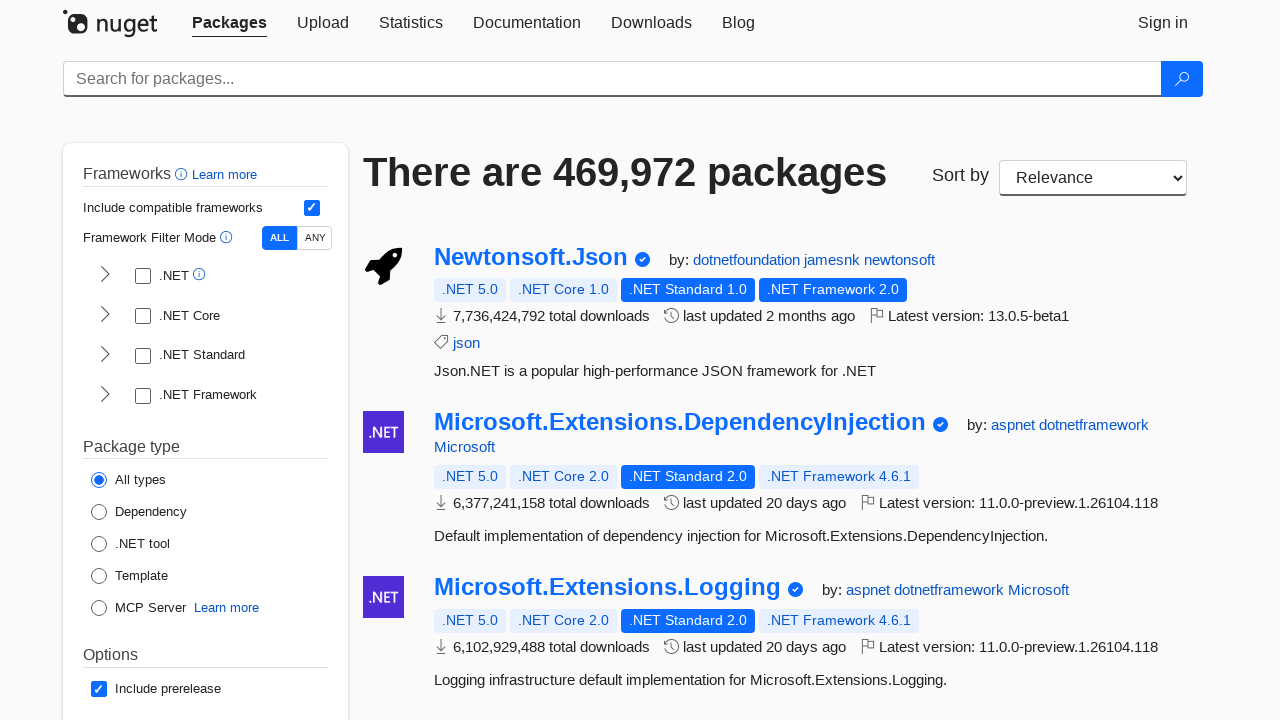

Package description element is visible
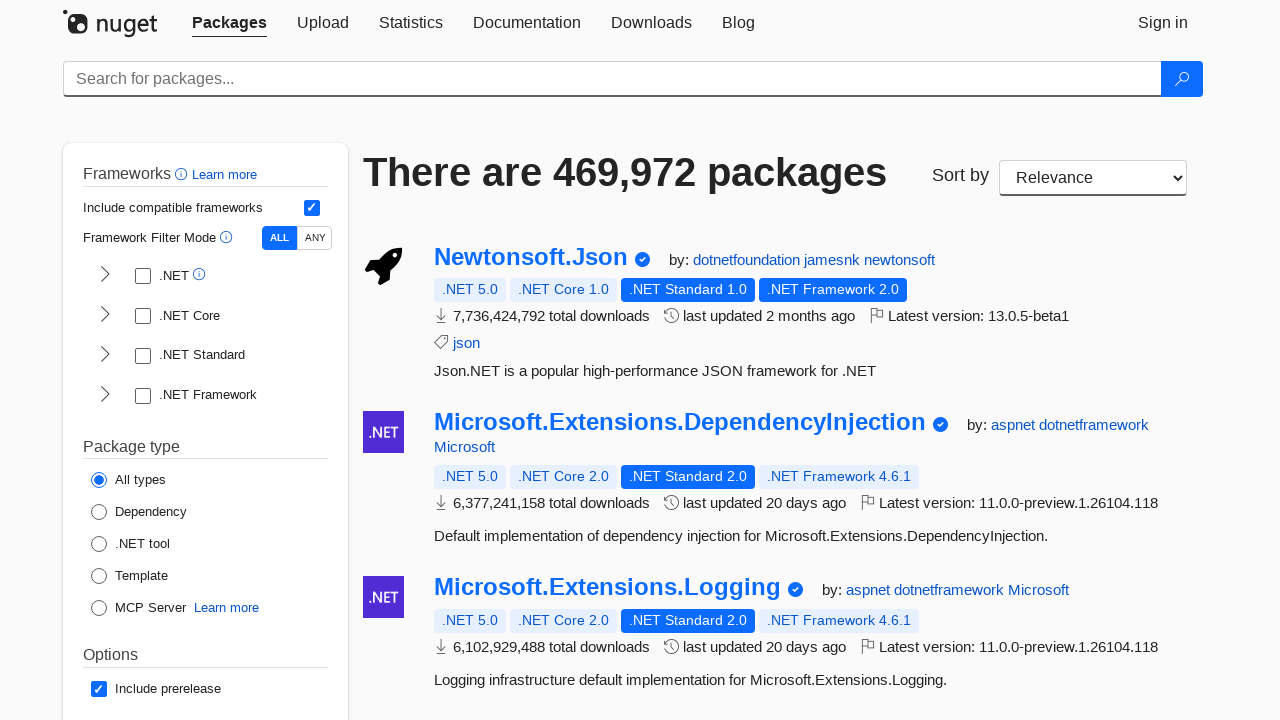

Package title element is visible
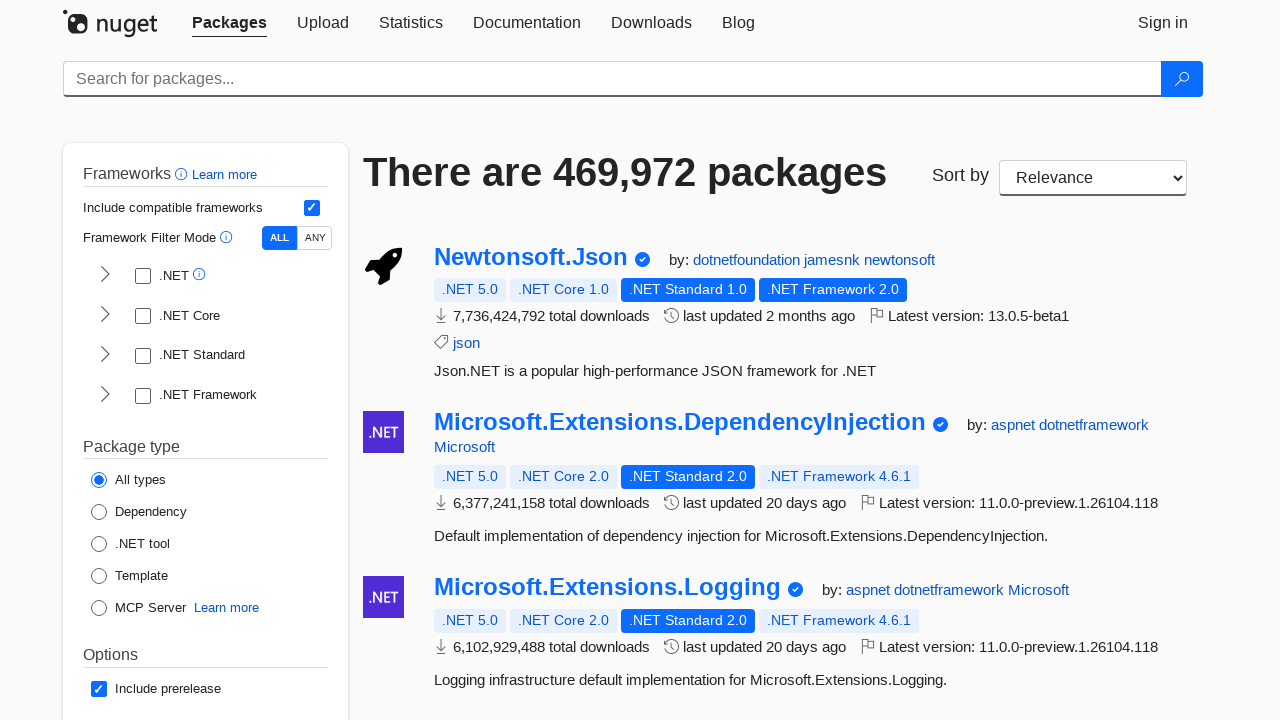

Package description element is visible
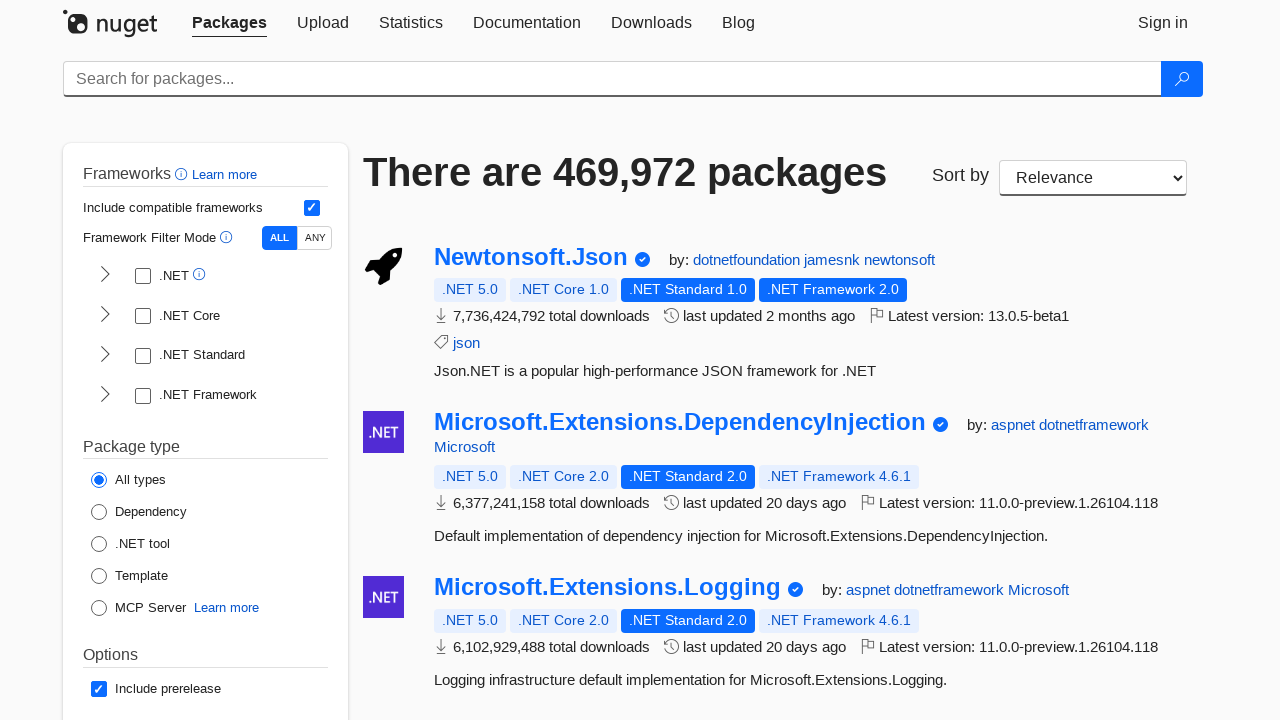

Package title element is visible
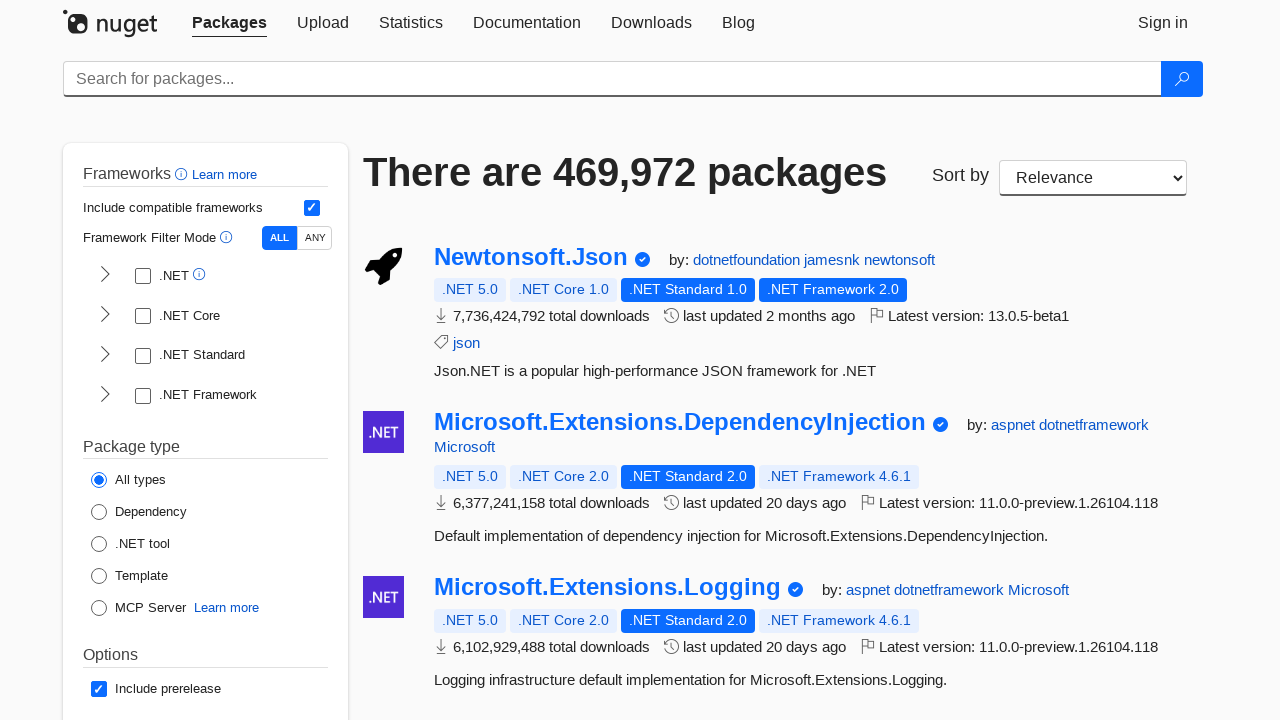

Package description element is visible
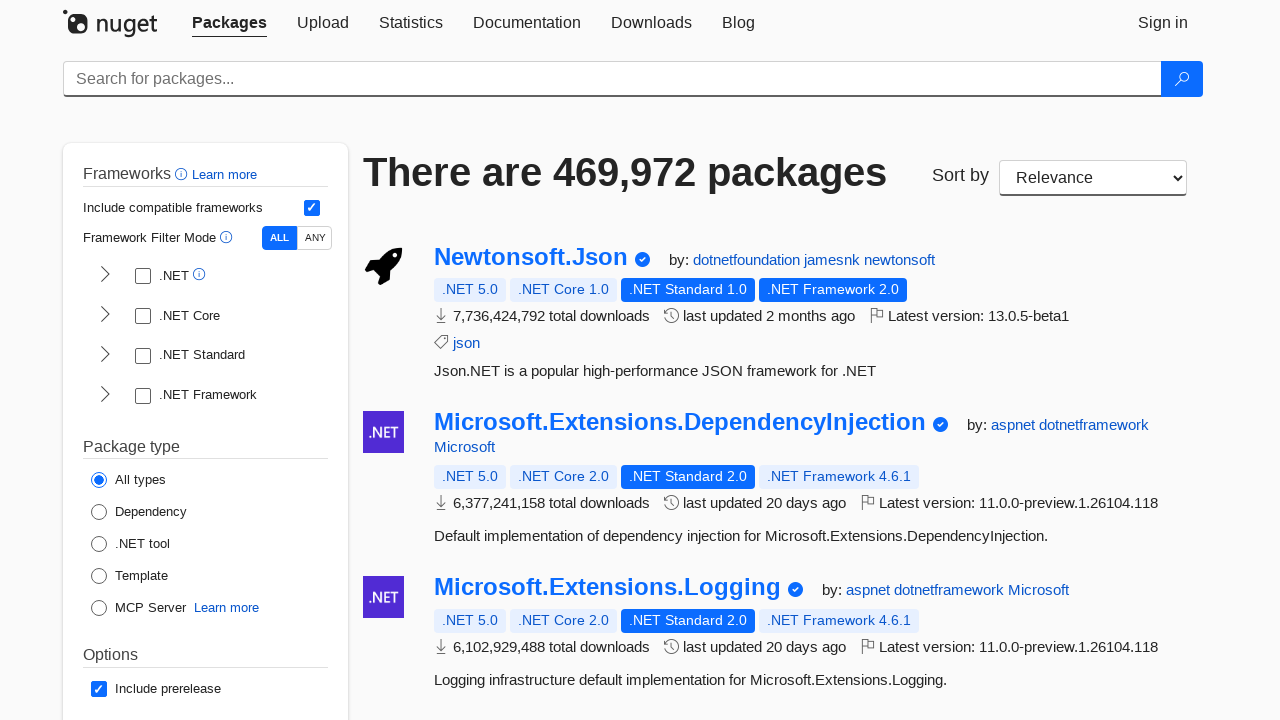

Package title element is visible
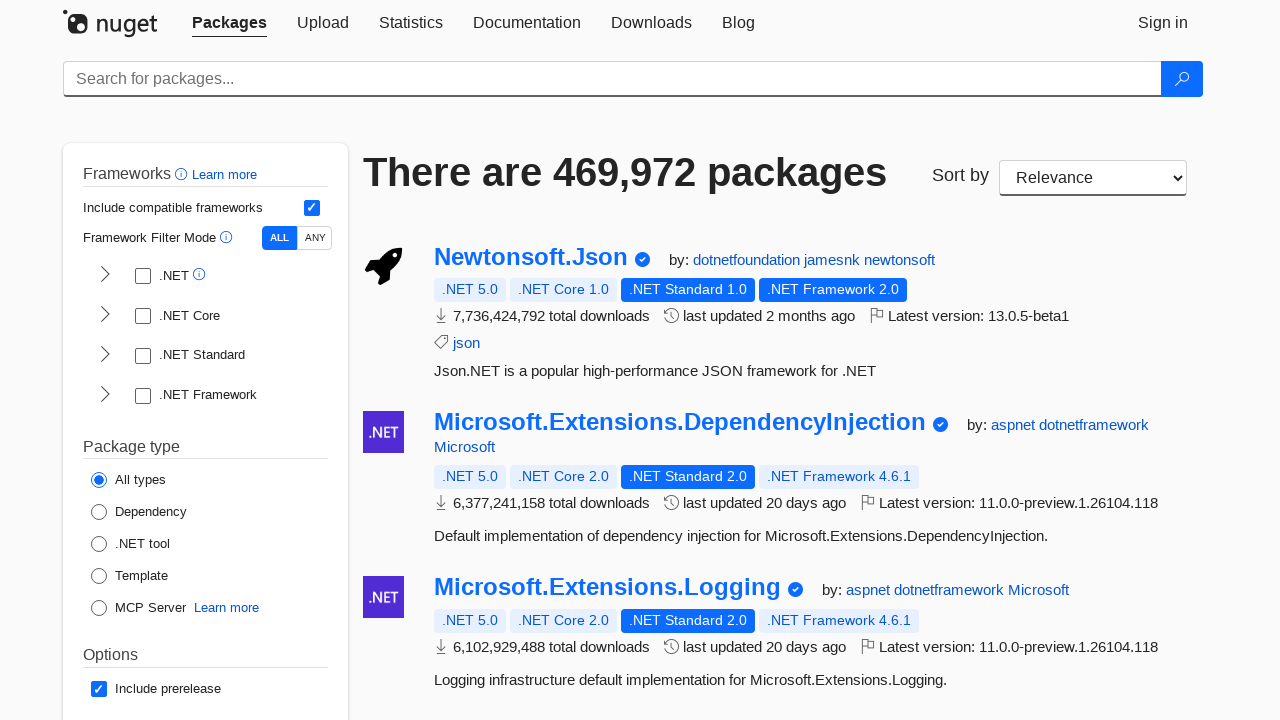

Package description element is visible
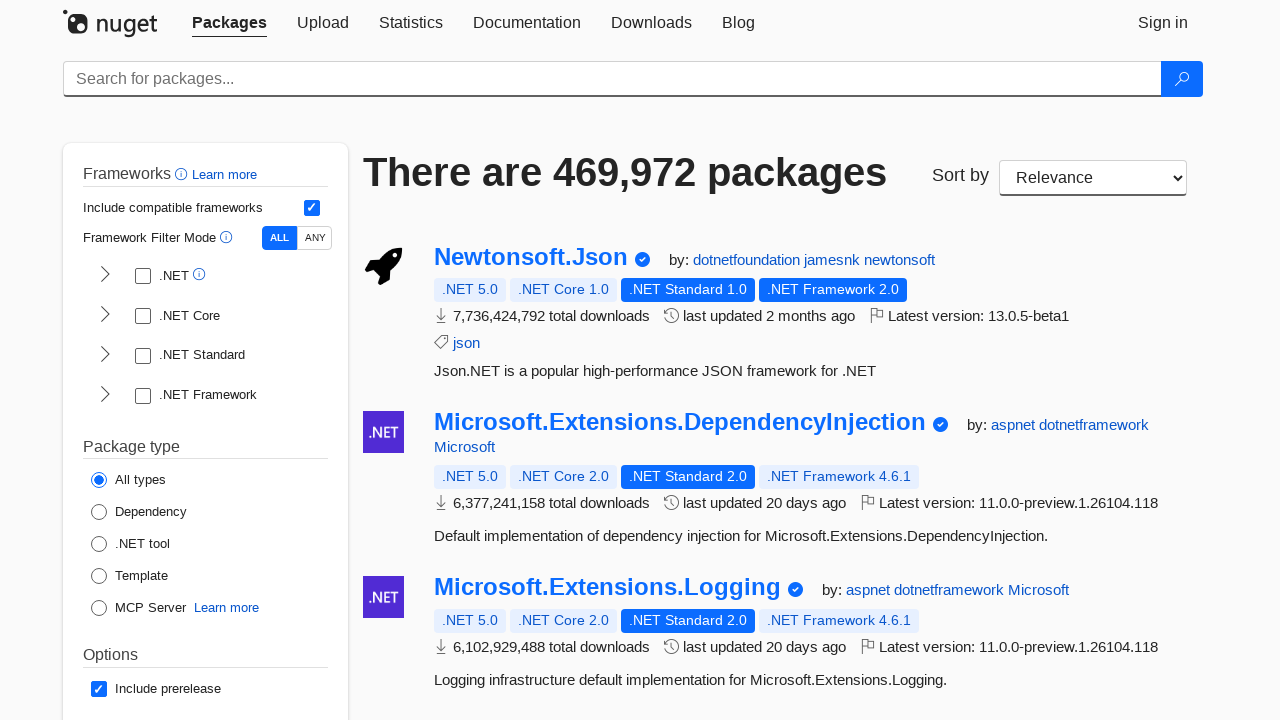

Package title element is visible
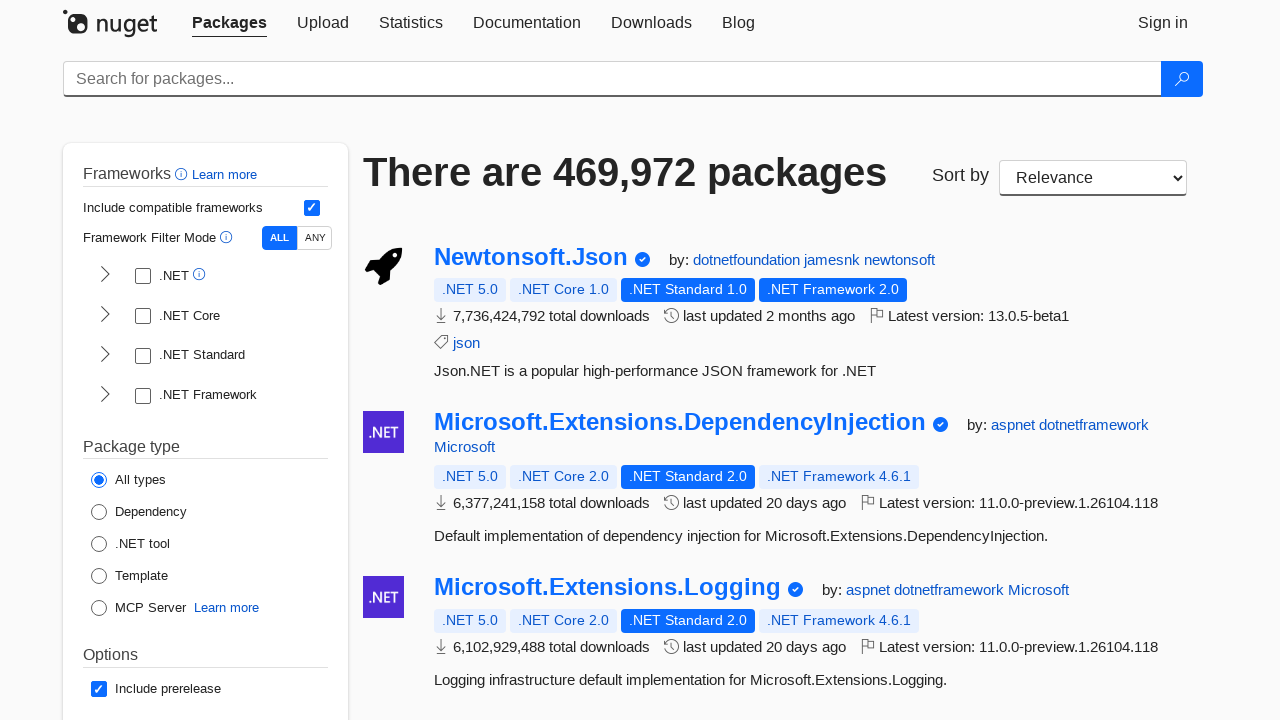

Package description element is visible
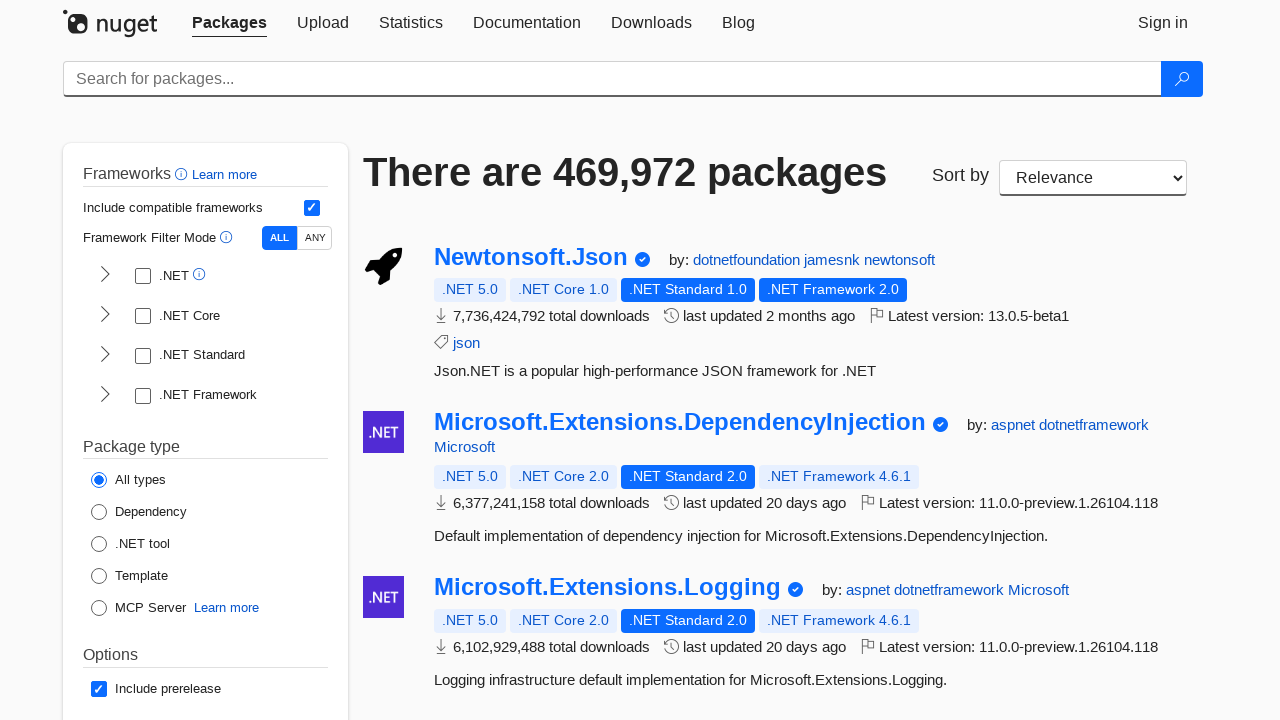

Package title element is visible
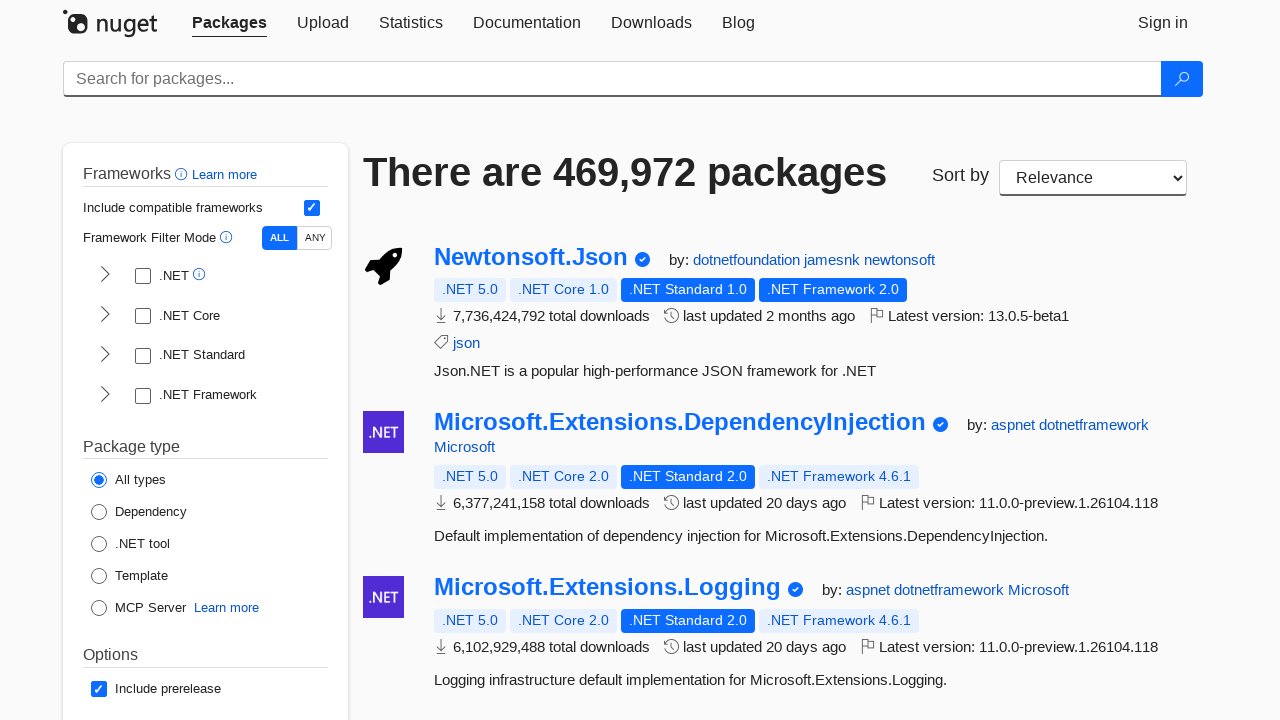

Package description element is visible
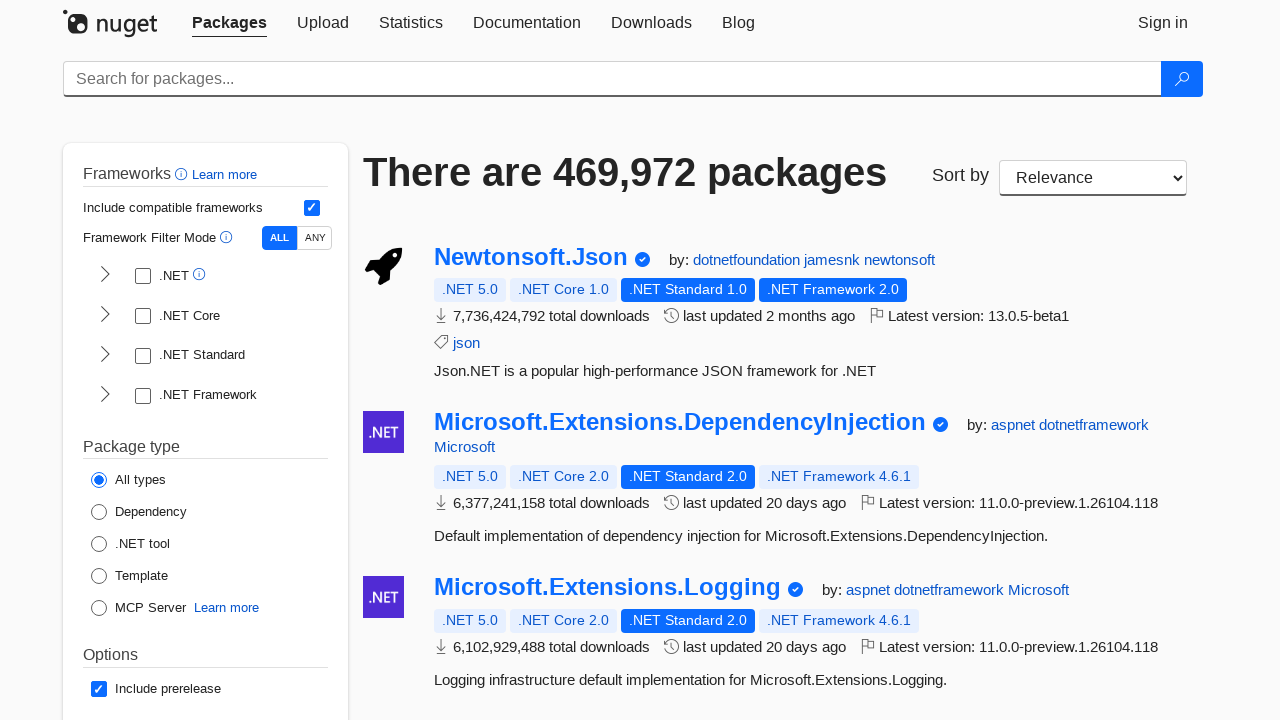

Package title element is visible
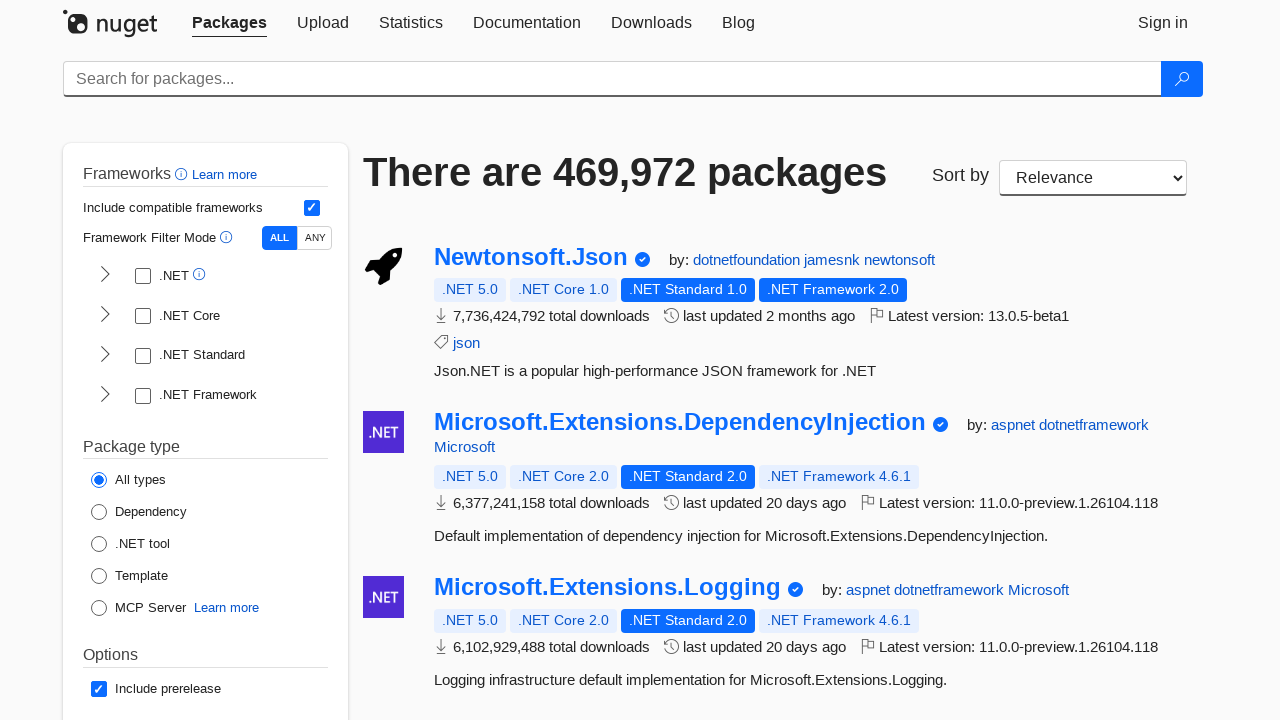

Package description element is visible
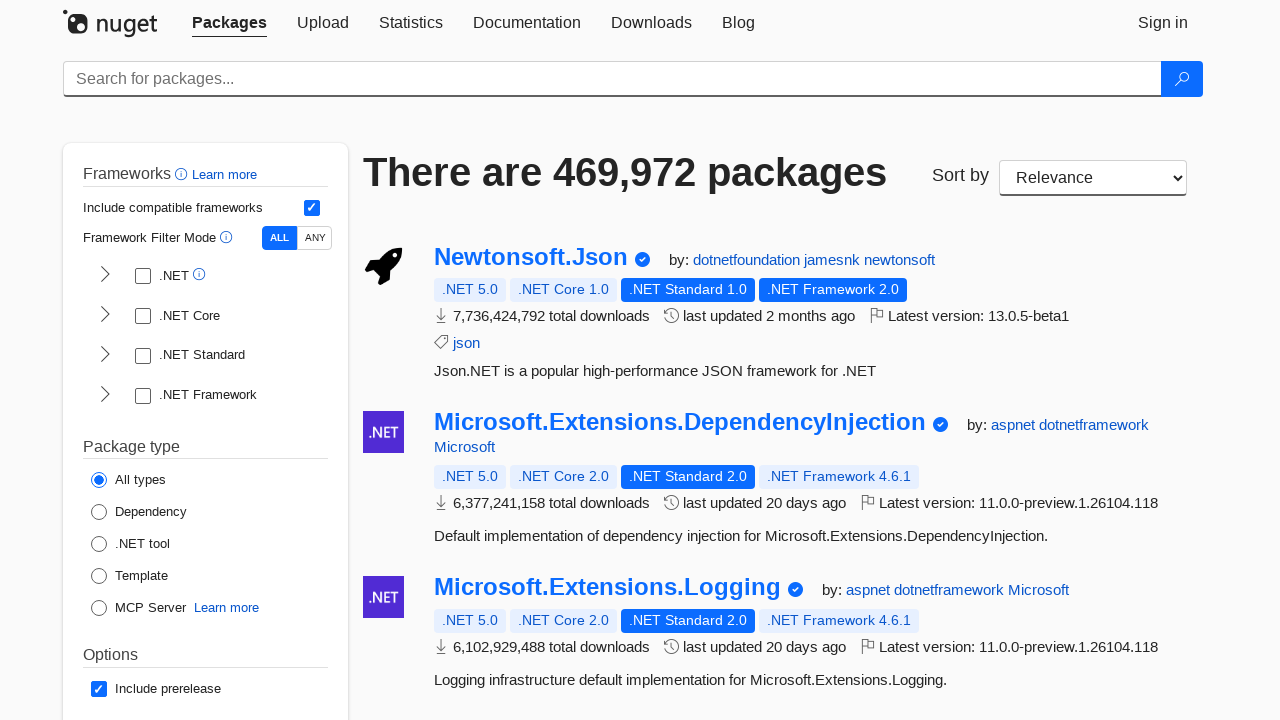

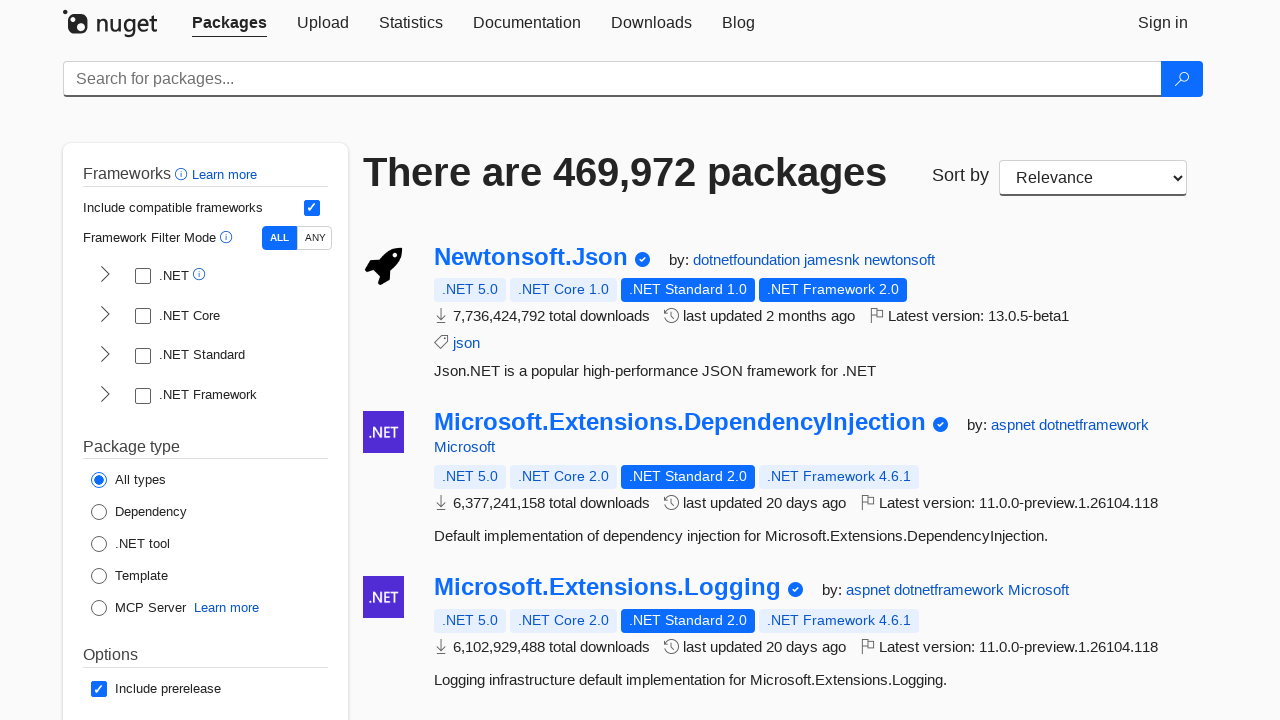